Adds 30 elements and then removes 29 of them by clicking the delete buttons

Starting URL: http://the-internet.herokuapp.com/add_remove_elements/

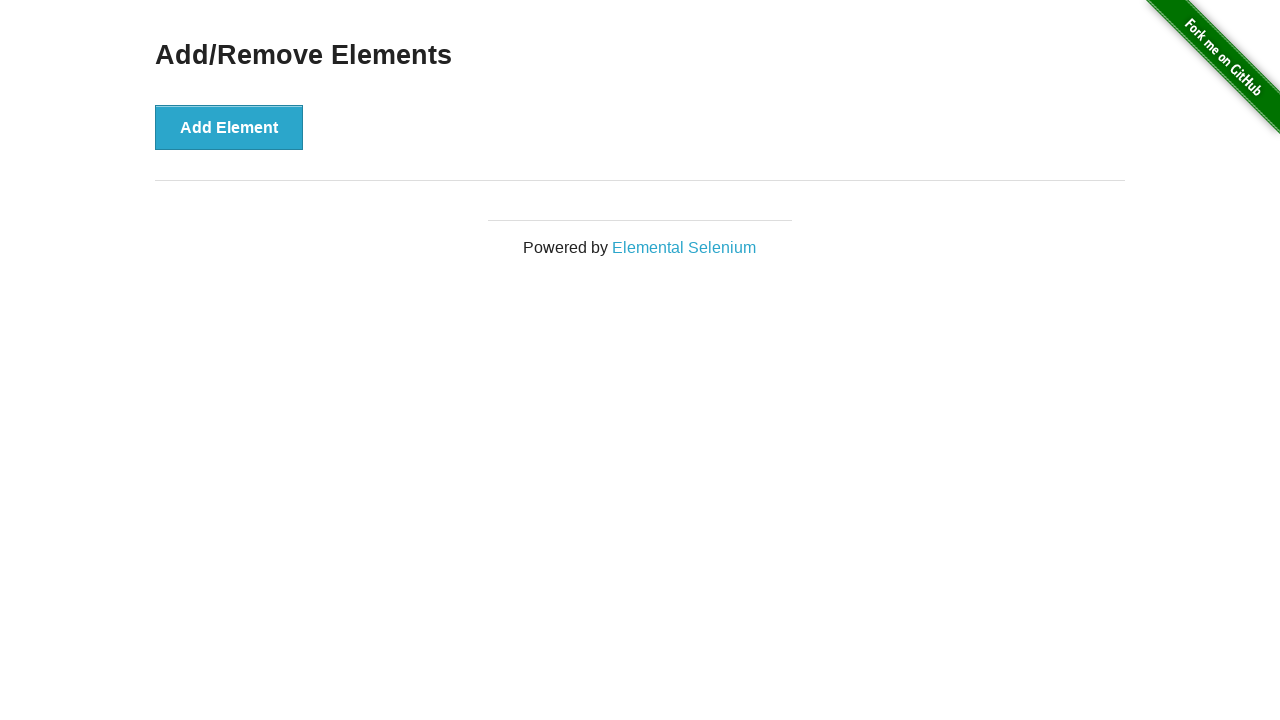

Clicked add element button (iteration 1/30) at (229, 127) on button[onclick='addElement()']
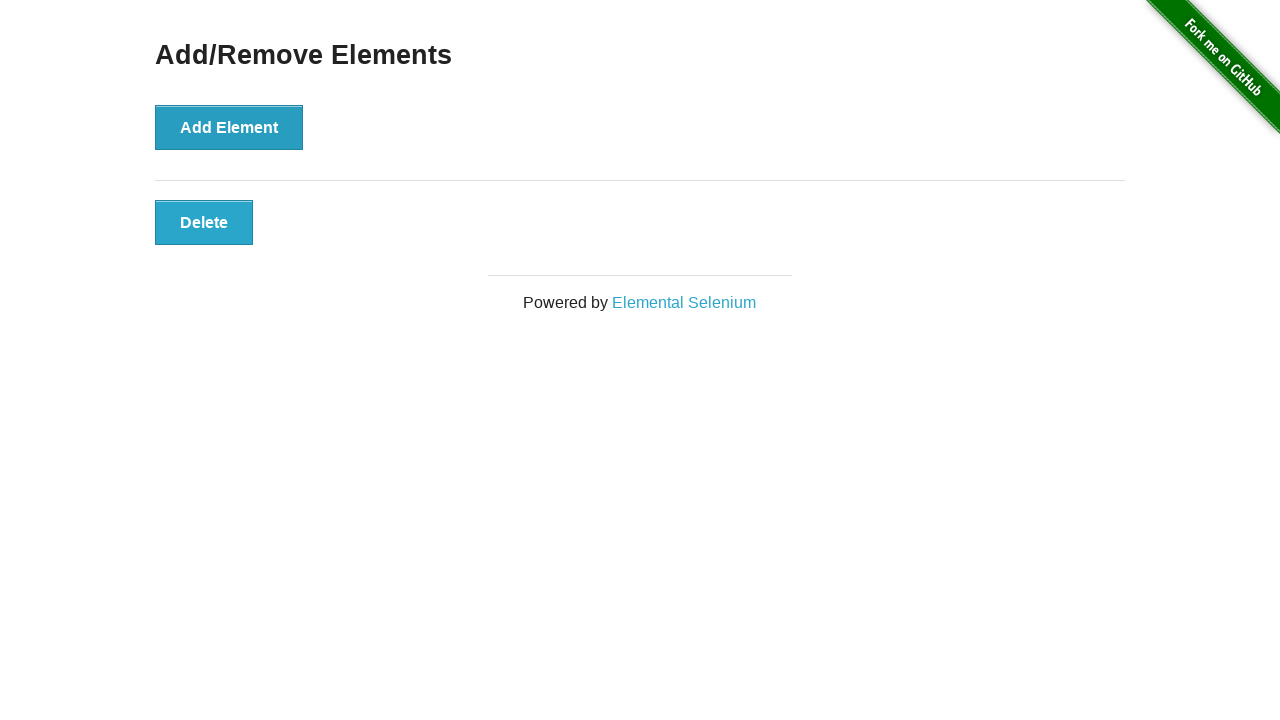

Clicked add element button (iteration 2/30) at (229, 127) on button[onclick='addElement()']
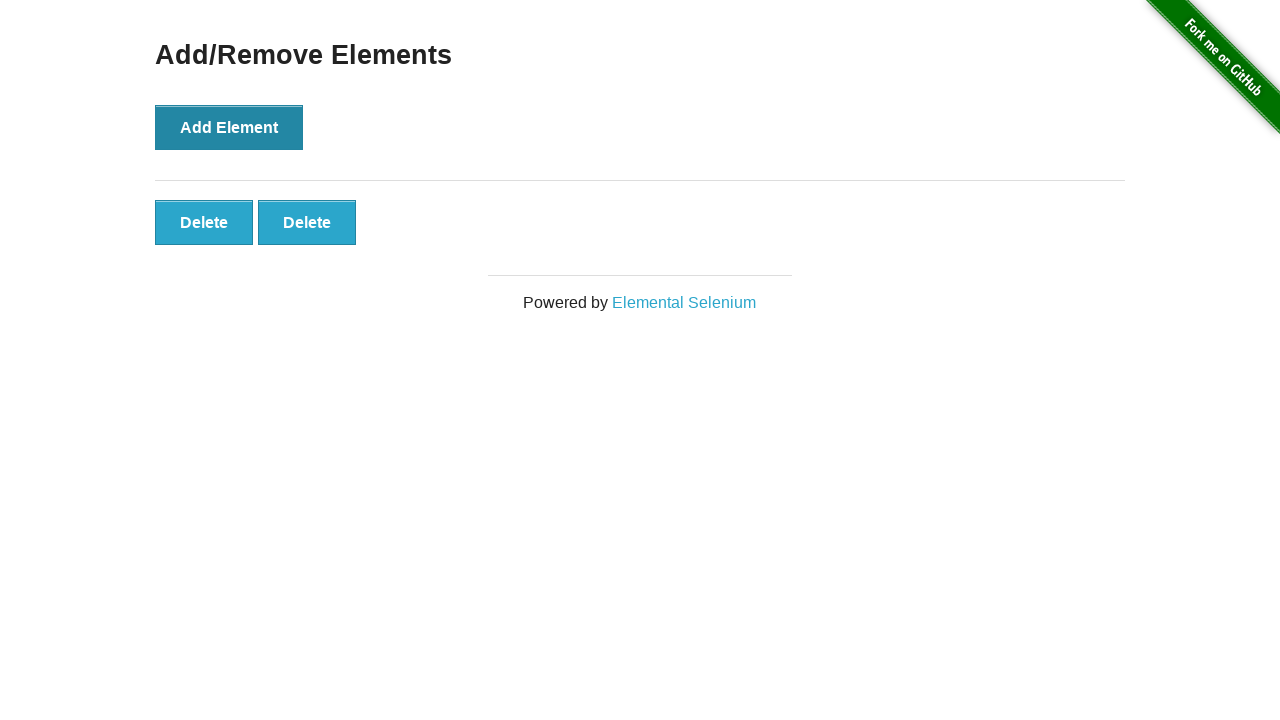

Clicked add element button (iteration 3/30) at (229, 127) on button[onclick='addElement()']
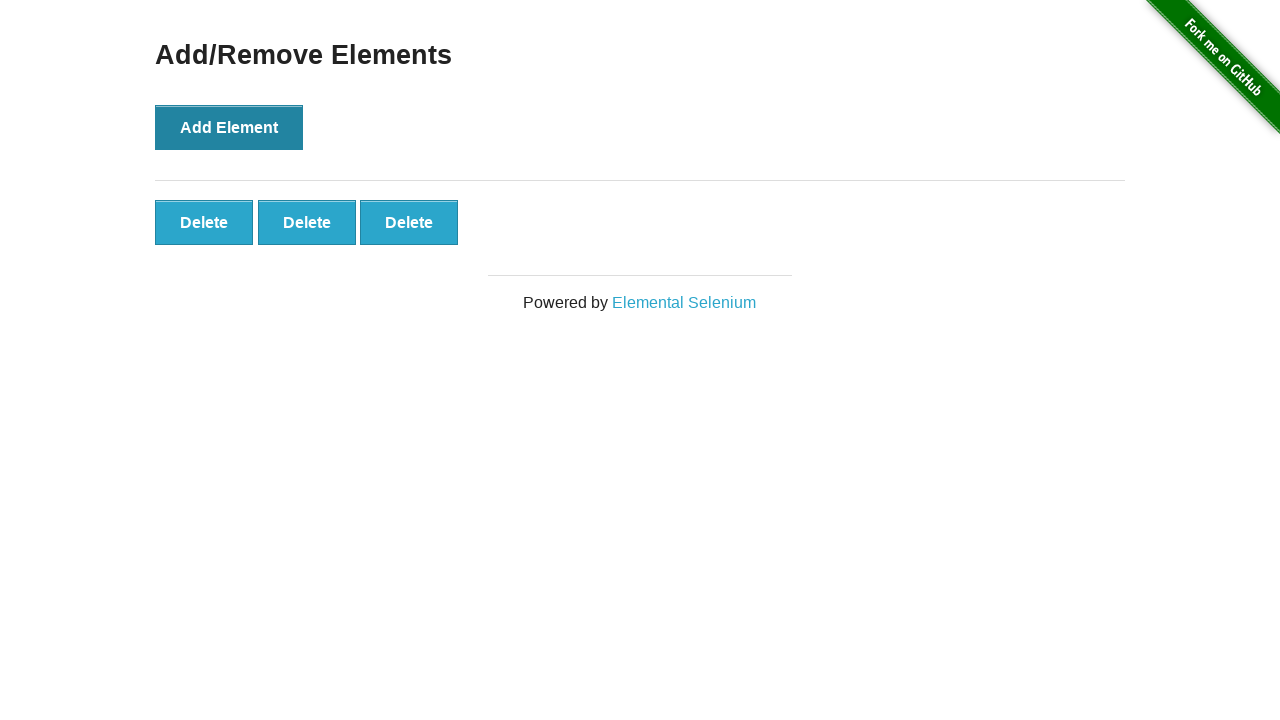

Clicked add element button (iteration 4/30) at (229, 127) on button[onclick='addElement()']
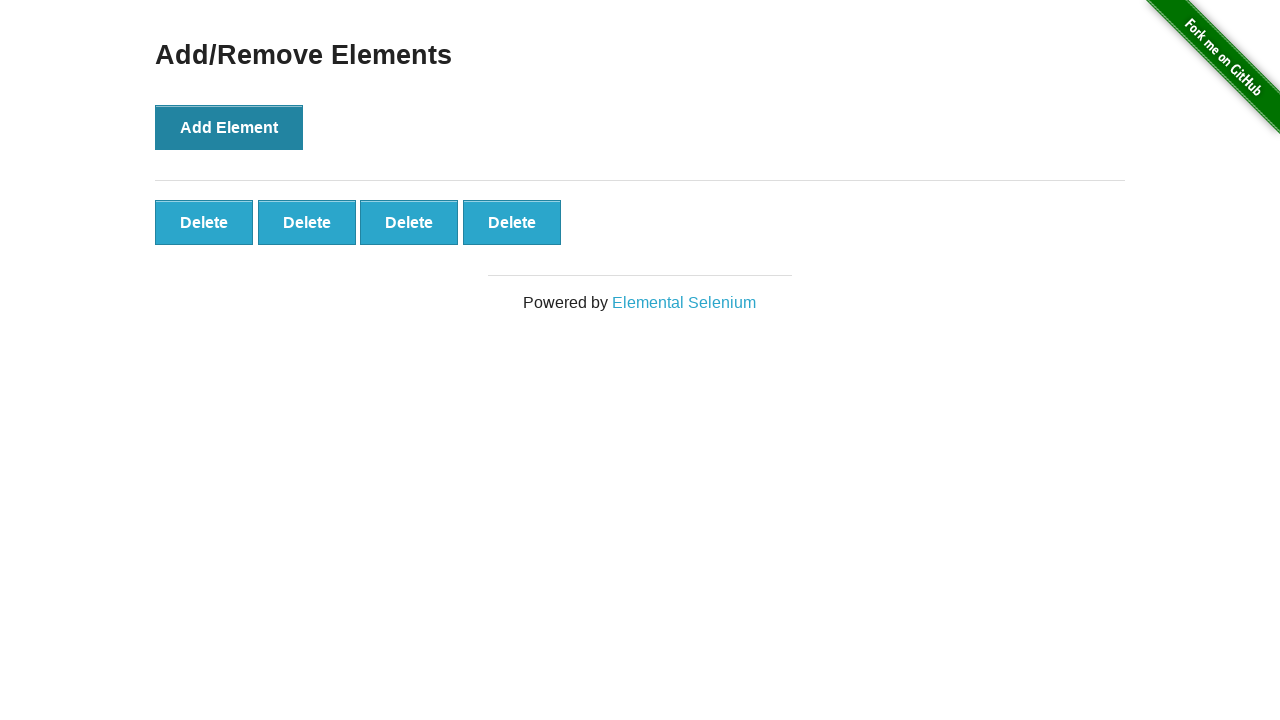

Clicked add element button (iteration 5/30) at (229, 127) on button[onclick='addElement()']
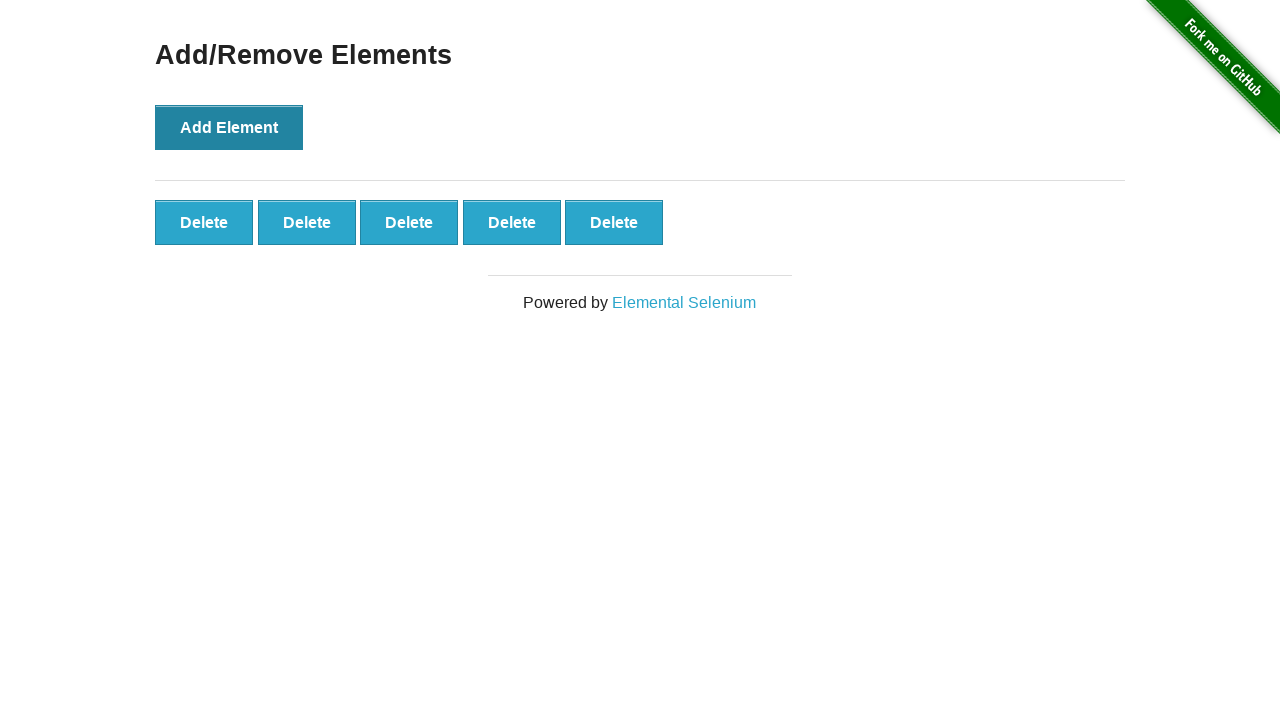

Clicked add element button (iteration 6/30) at (229, 127) on button[onclick='addElement()']
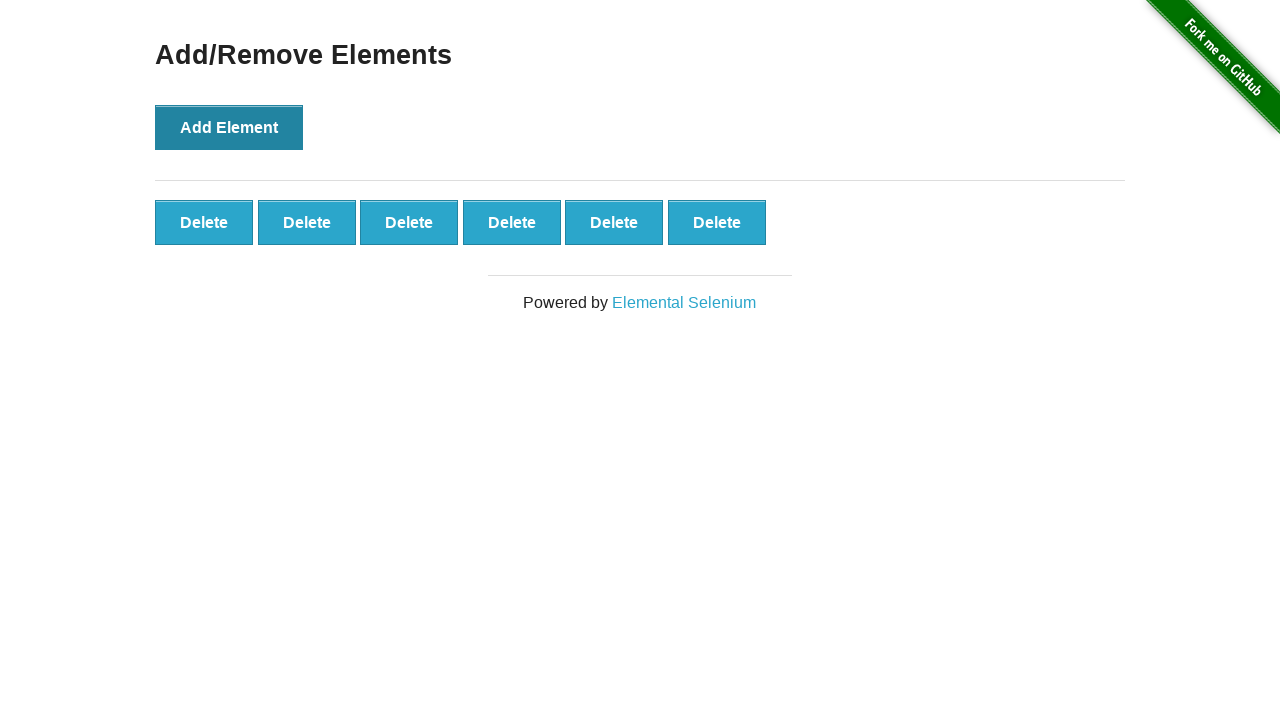

Clicked add element button (iteration 7/30) at (229, 127) on button[onclick='addElement()']
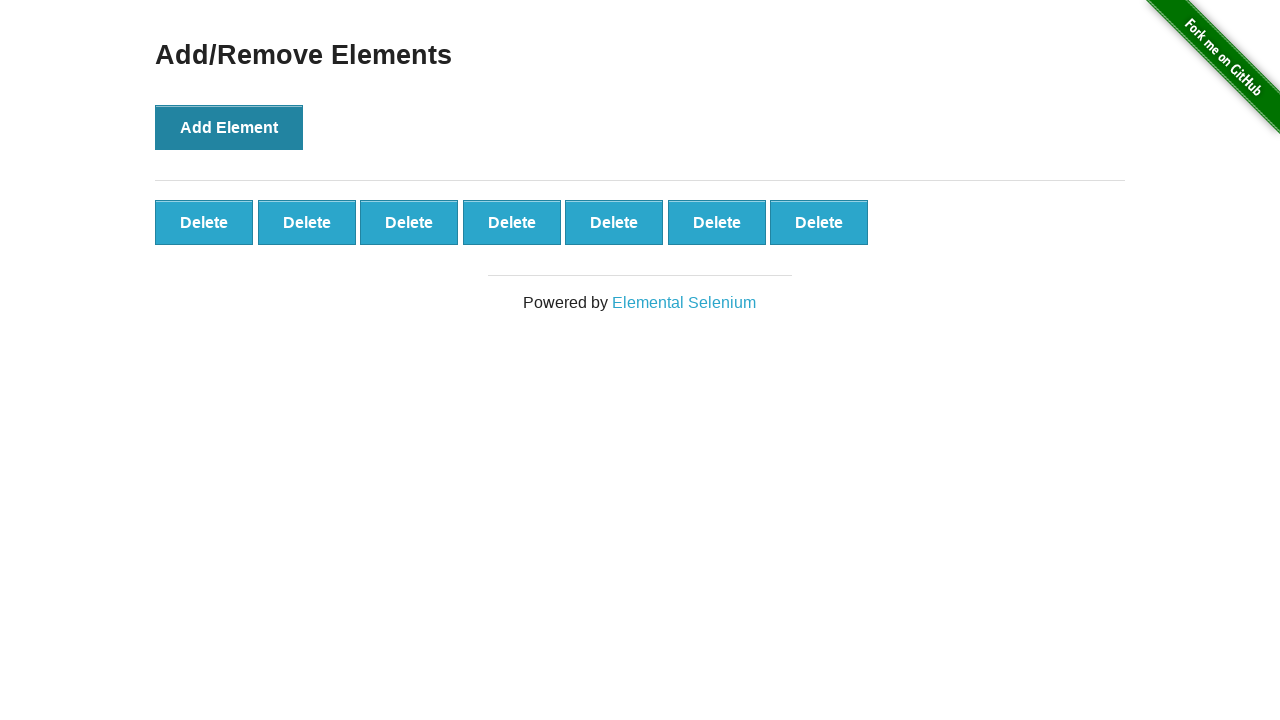

Clicked add element button (iteration 8/30) at (229, 127) on button[onclick='addElement()']
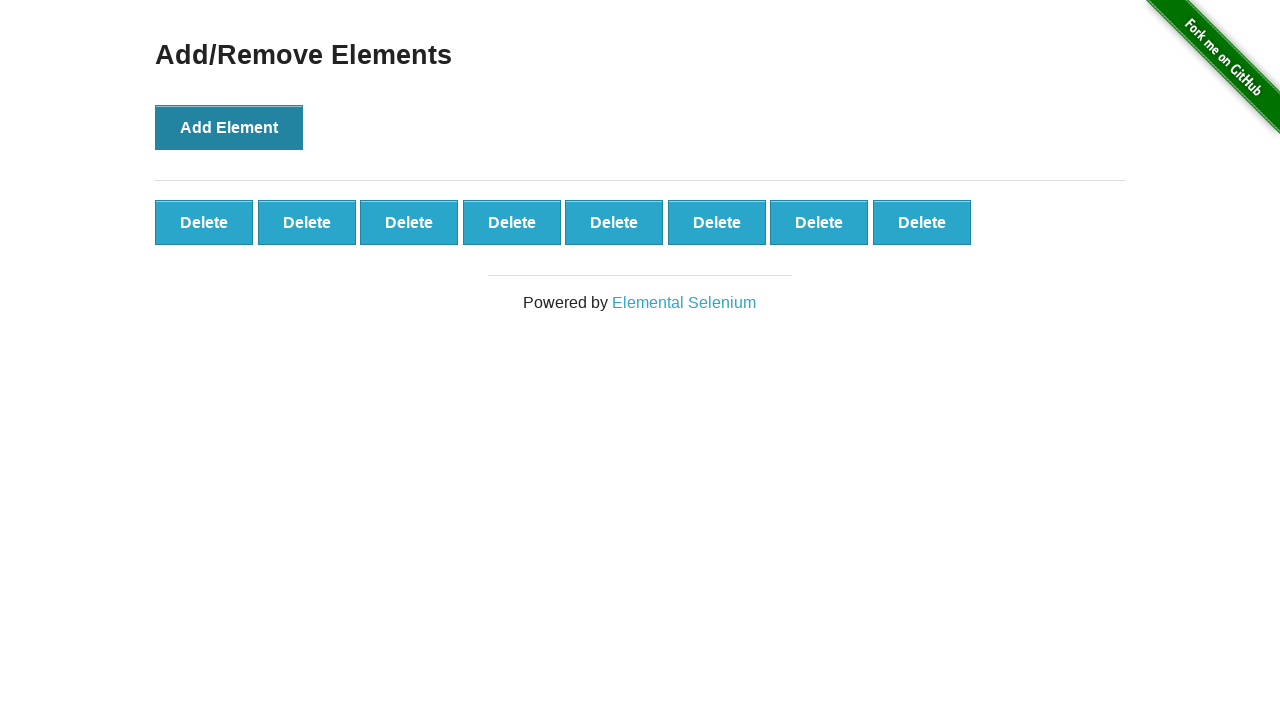

Clicked add element button (iteration 9/30) at (229, 127) on button[onclick='addElement()']
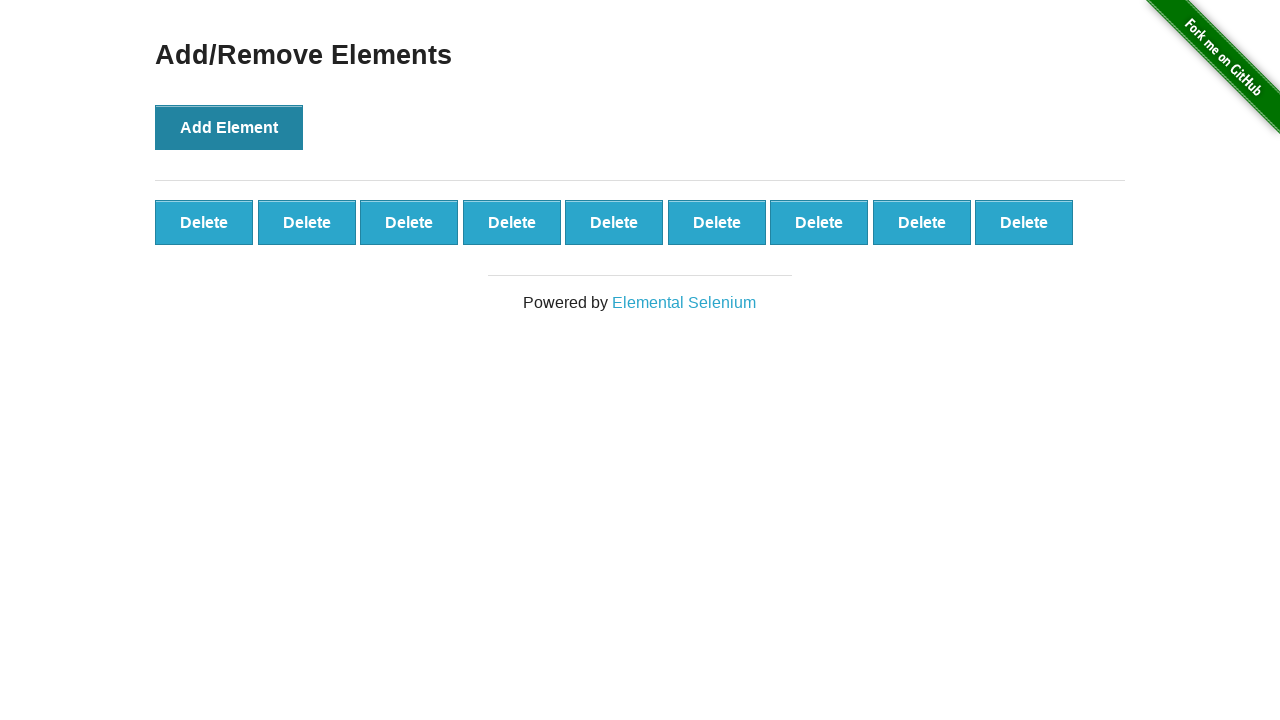

Clicked add element button (iteration 10/30) at (229, 127) on button[onclick='addElement()']
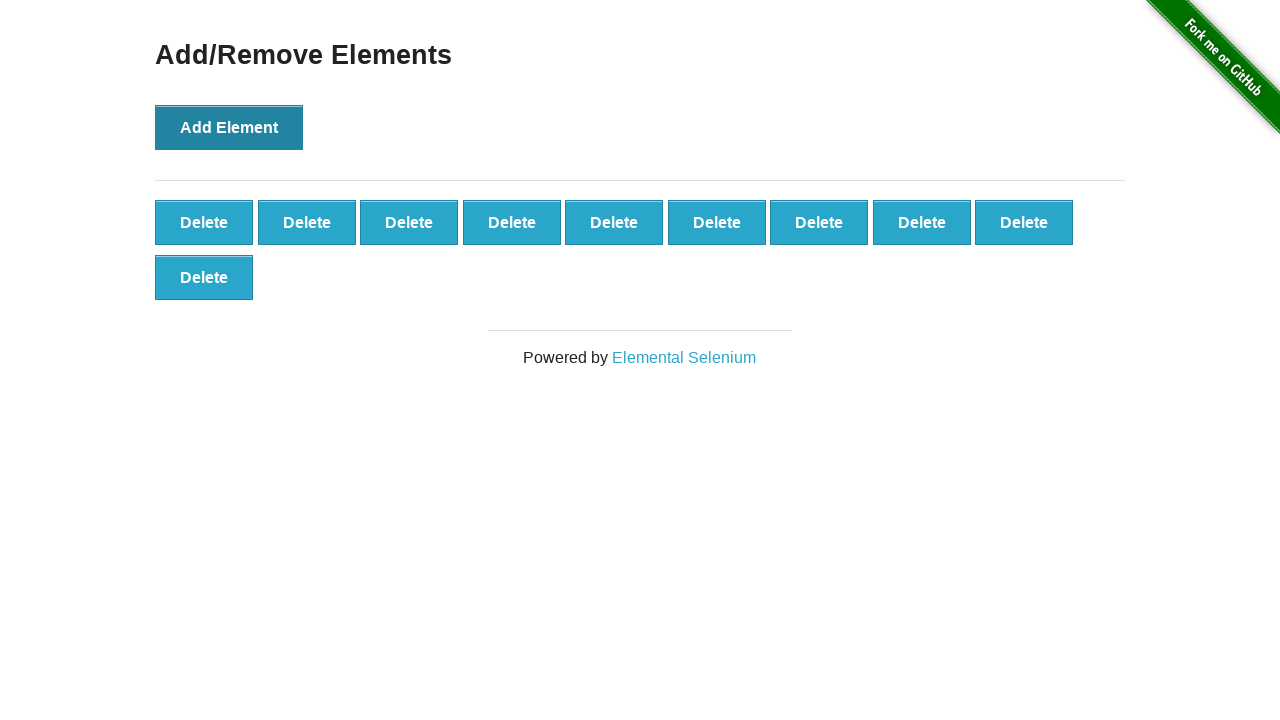

Clicked add element button (iteration 11/30) at (229, 127) on button[onclick='addElement()']
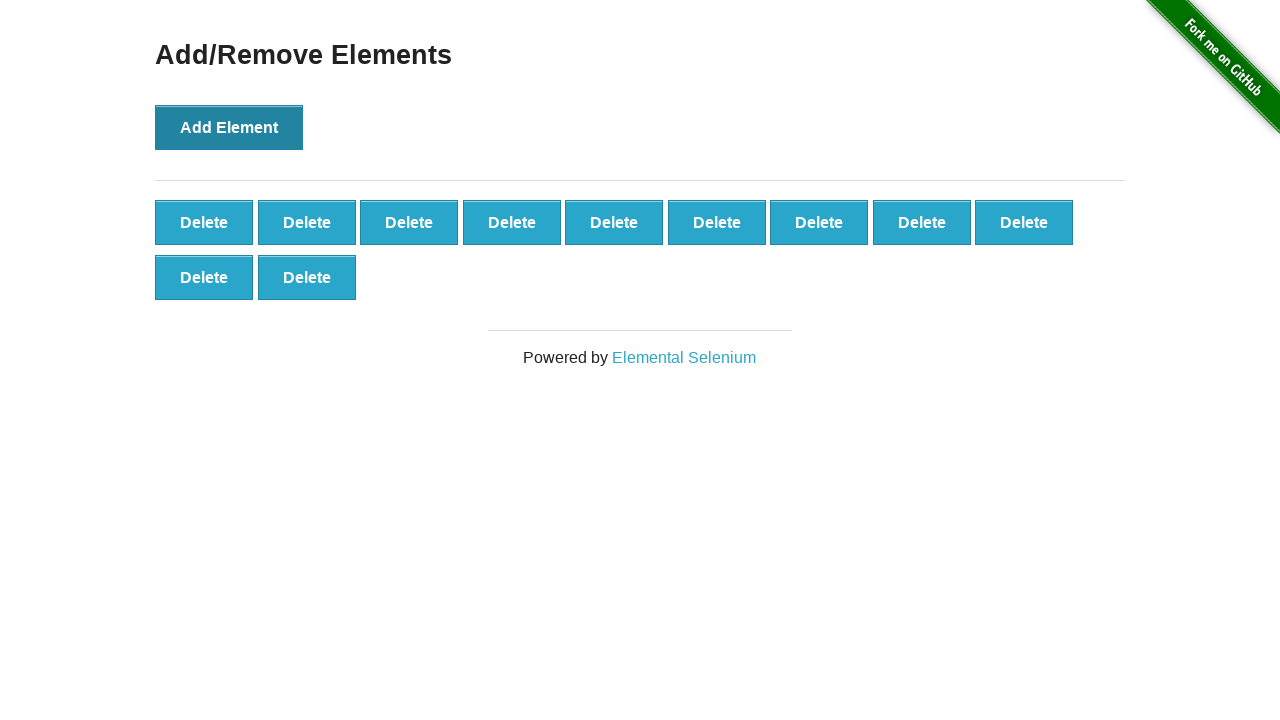

Clicked add element button (iteration 12/30) at (229, 127) on button[onclick='addElement()']
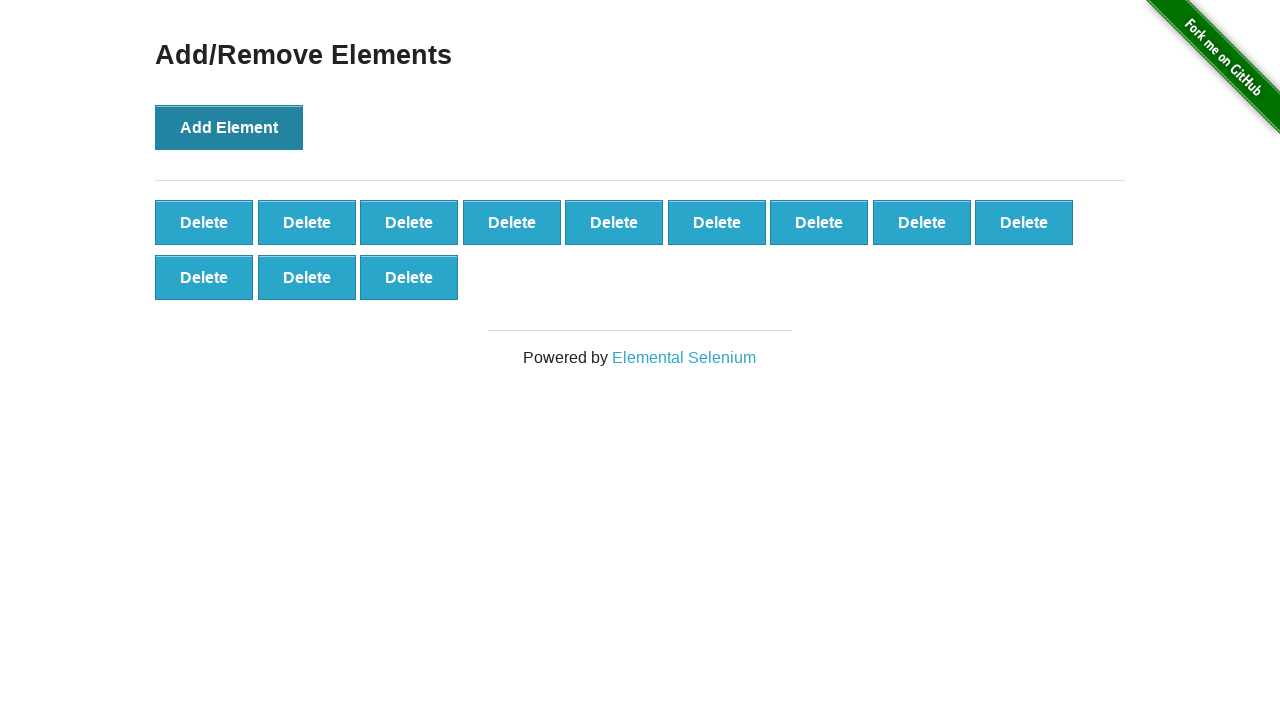

Clicked add element button (iteration 13/30) at (229, 127) on button[onclick='addElement()']
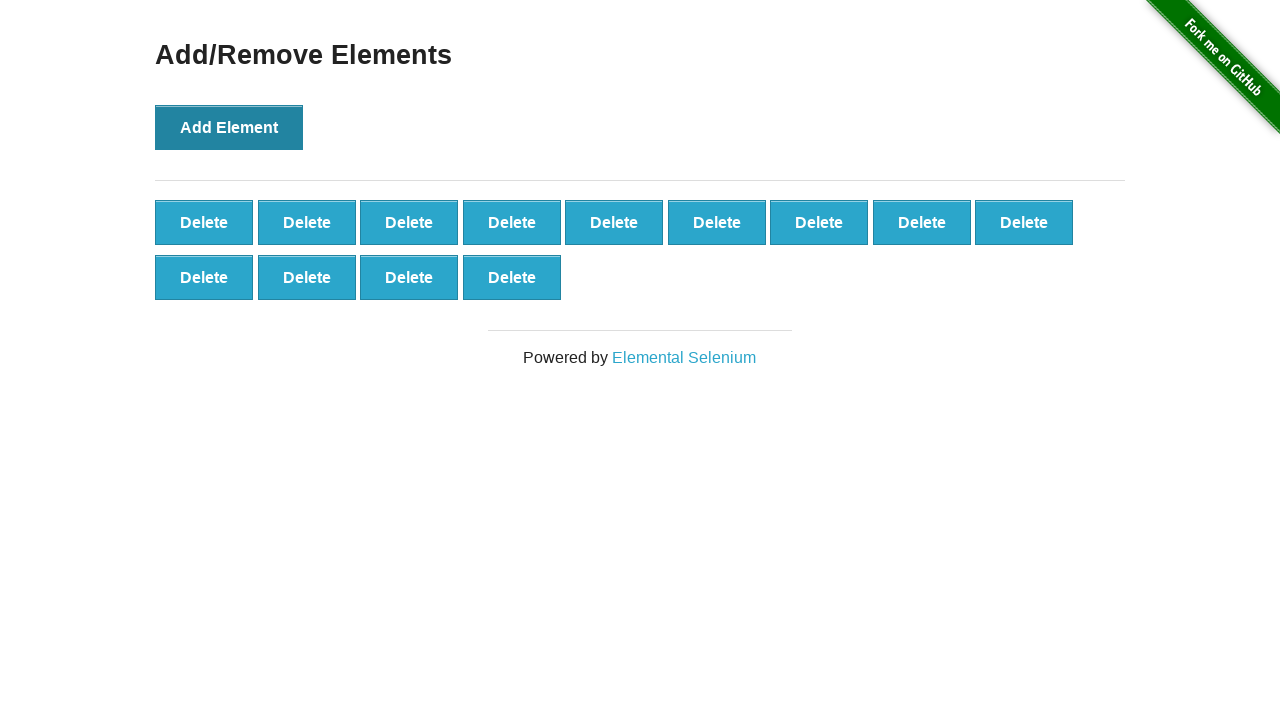

Clicked add element button (iteration 14/30) at (229, 127) on button[onclick='addElement()']
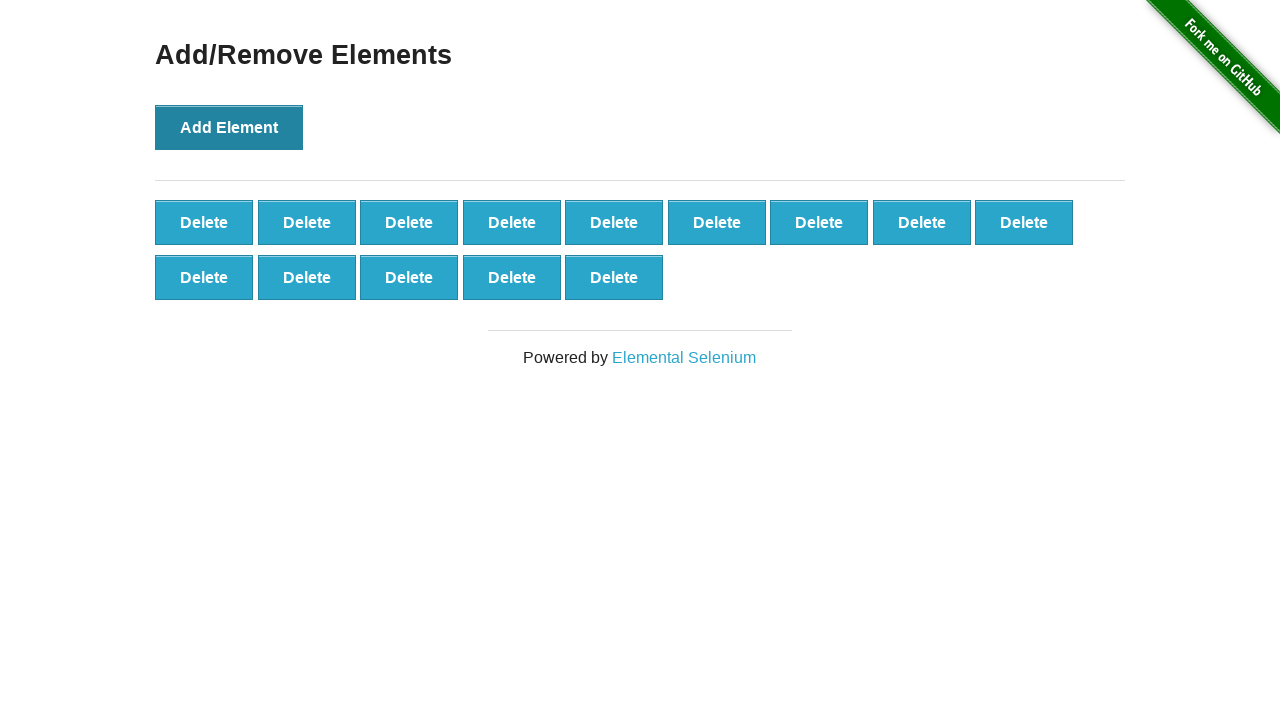

Clicked add element button (iteration 15/30) at (229, 127) on button[onclick='addElement()']
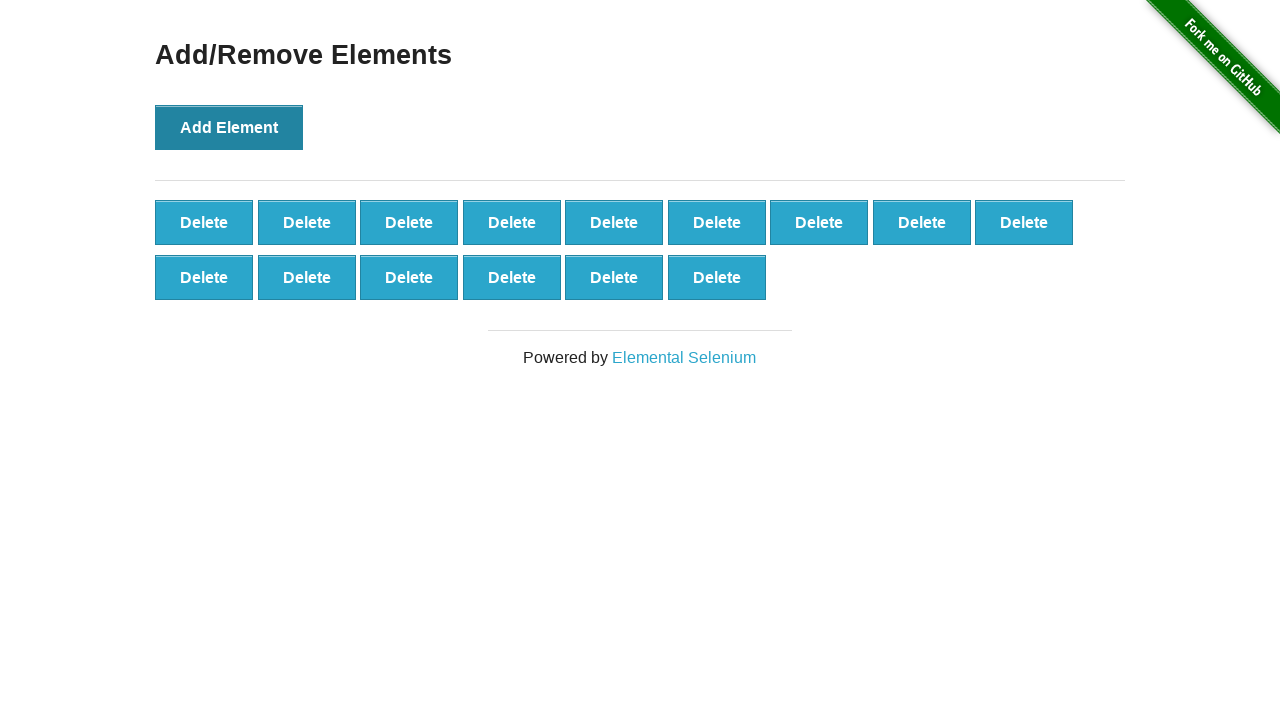

Clicked add element button (iteration 16/30) at (229, 127) on button[onclick='addElement()']
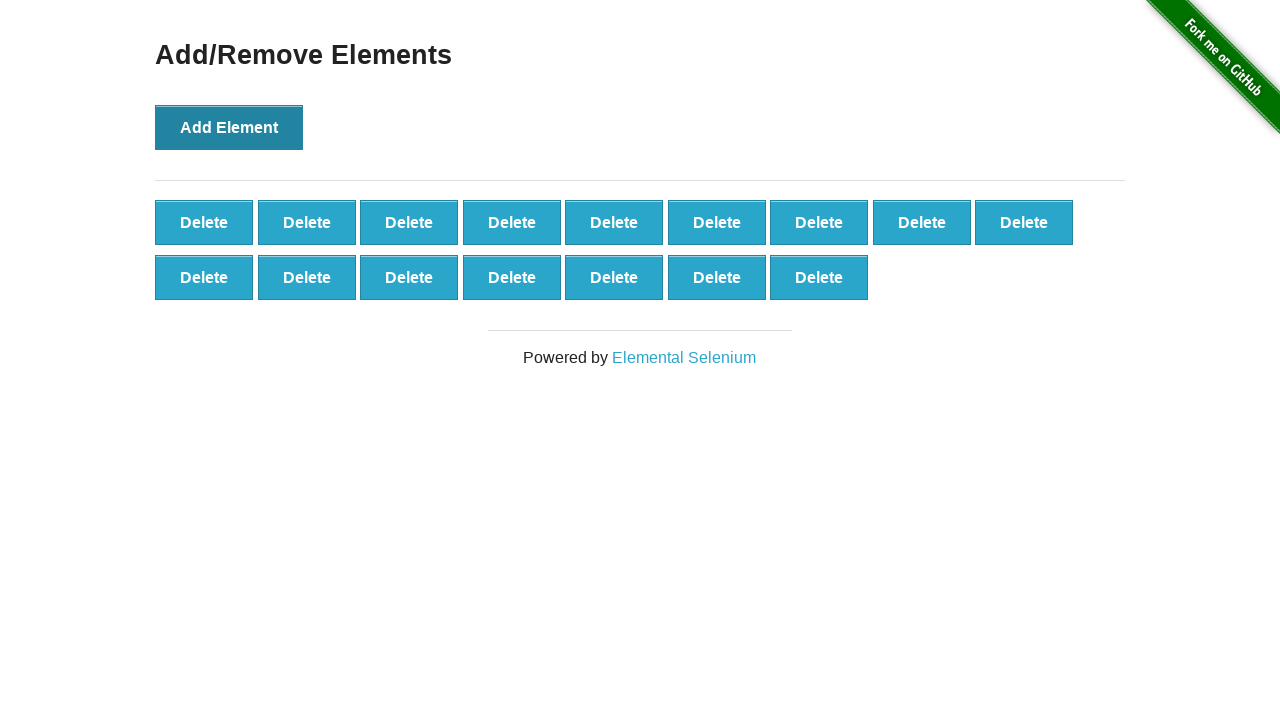

Clicked add element button (iteration 17/30) at (229, 127) on button[onclick='addElement()']
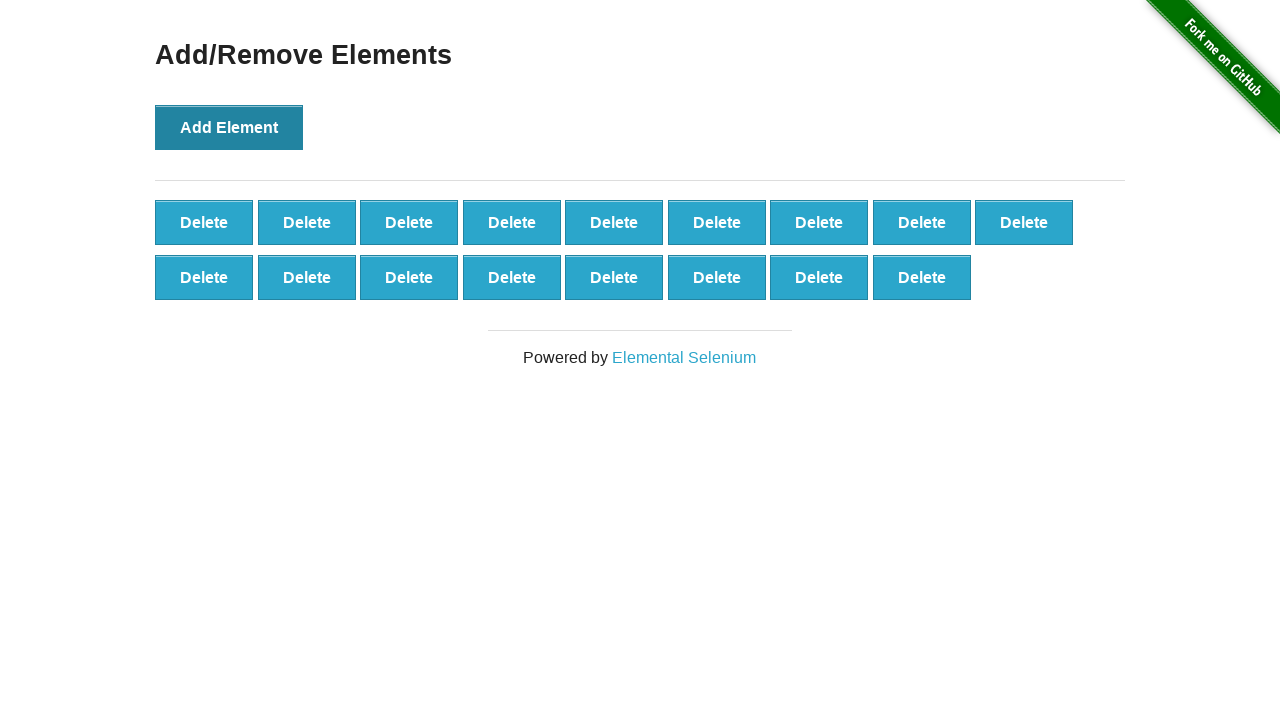

Clicked add element button (iteration 18/30) at (229, 127) on button[onclick='addElement()']
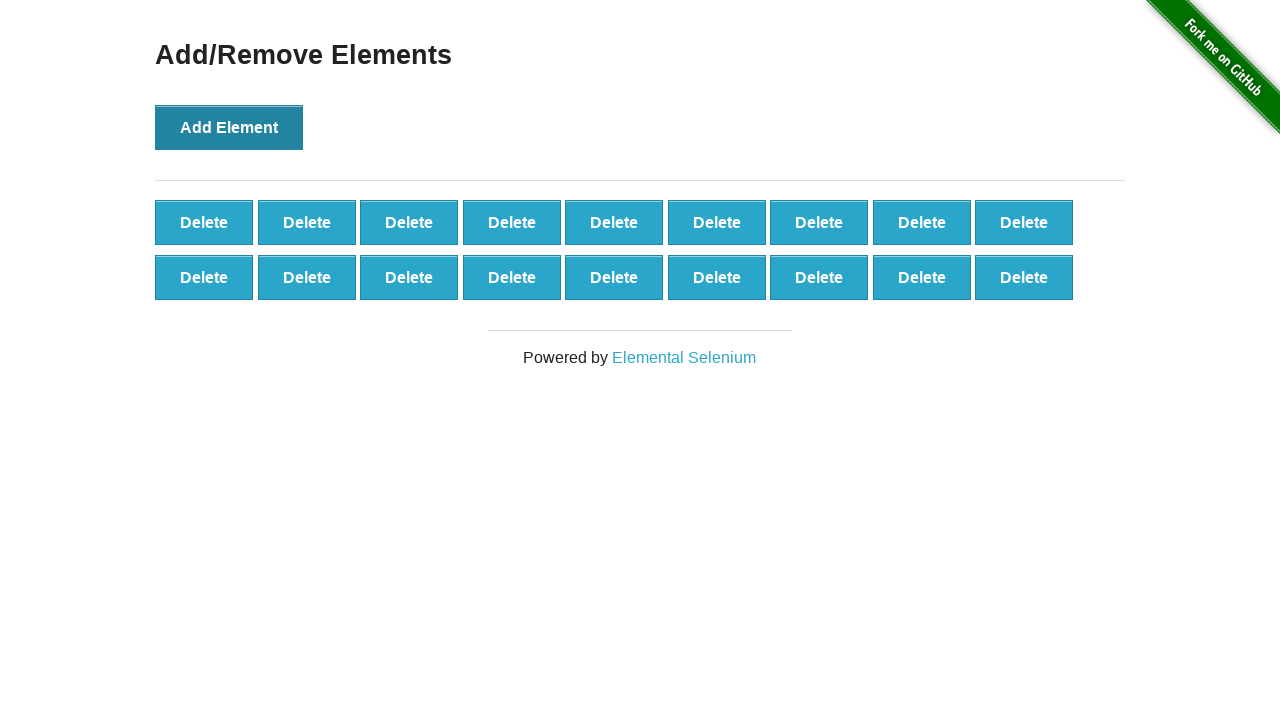

Clicked add element button (iteration 19/30) at (229, 127) on button[onclick='addElement()']
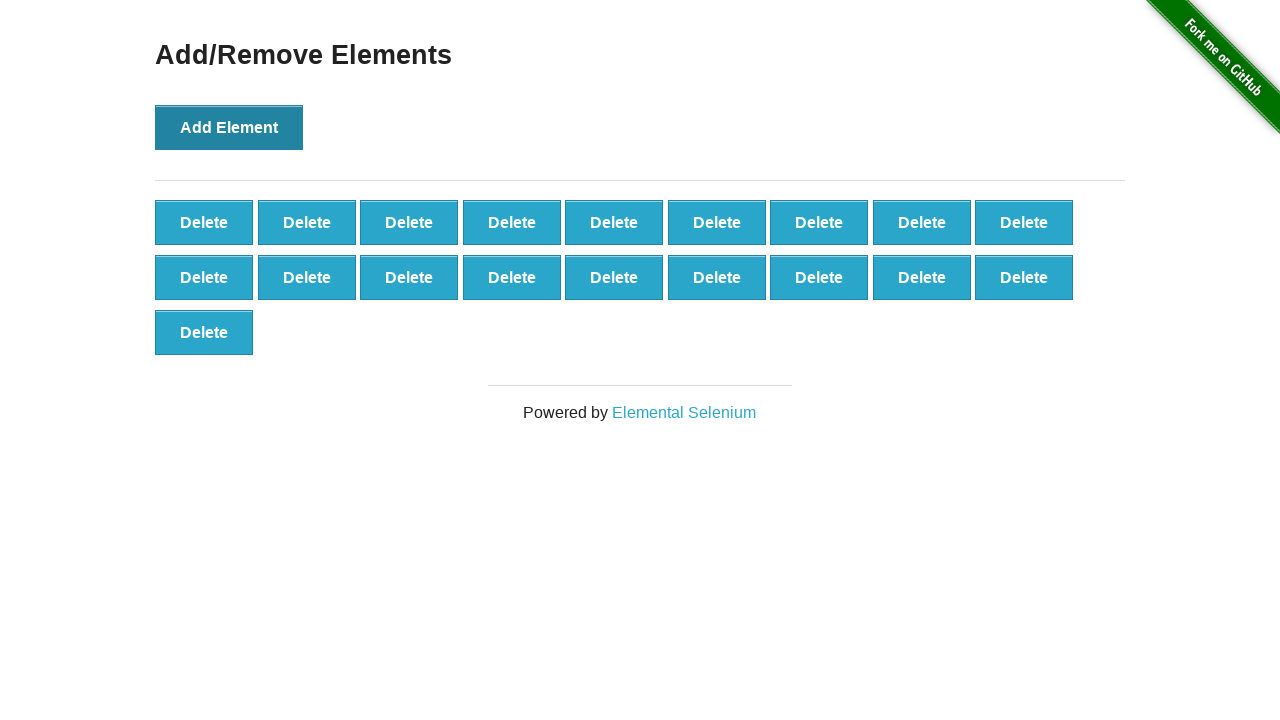

Clicked add element button (iteration 20/30) at (229, 127) on button[onclick='addElement()']
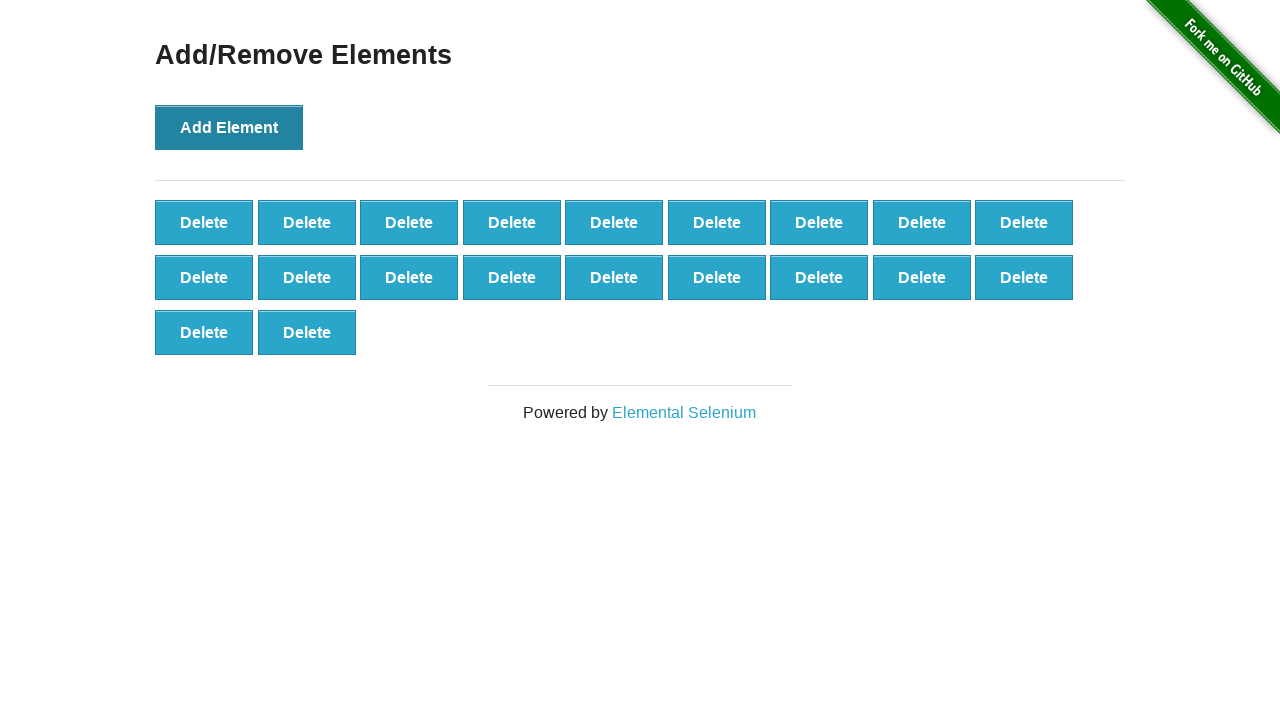

Clicked add element button (iteration 21/30) at (229, 127) on button[onclick='addElement()']
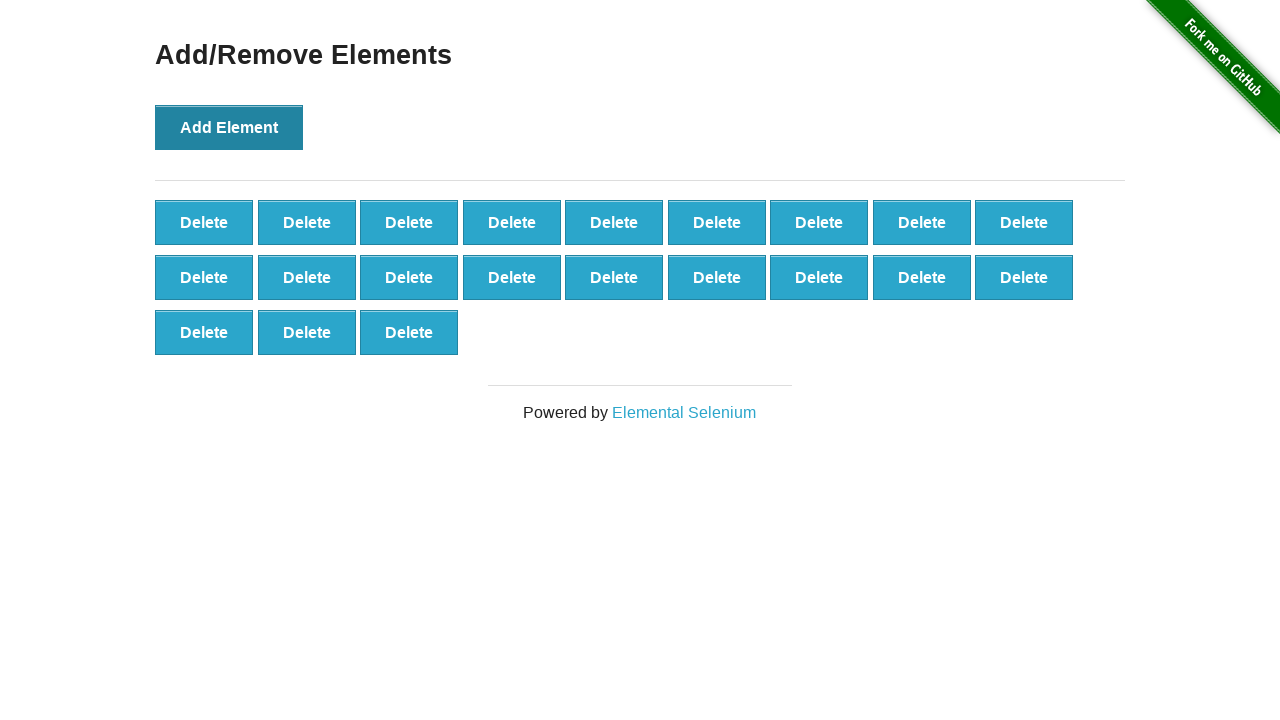

Clicked add element button (iteration 22/30) at (229, 127) on button[onclick='addElement()']
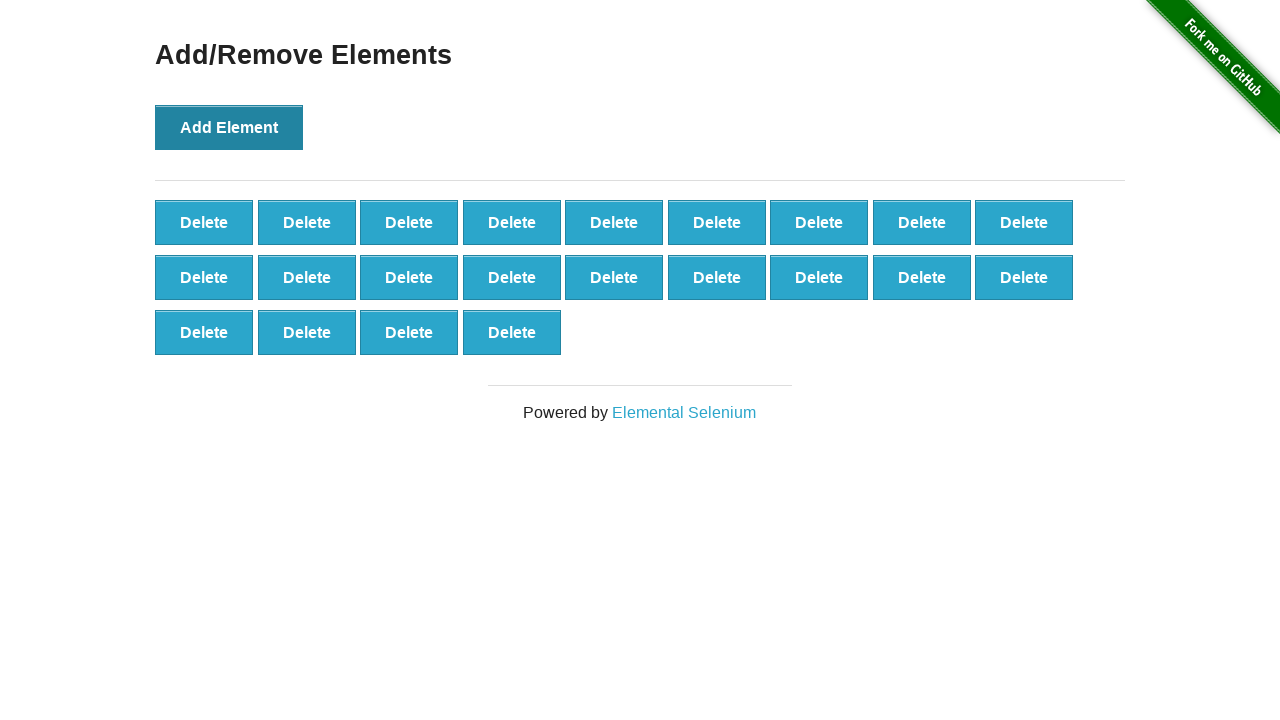

Clicked add element button (iteration 23/30) at (229, 127) on button[onclick='addElement()']
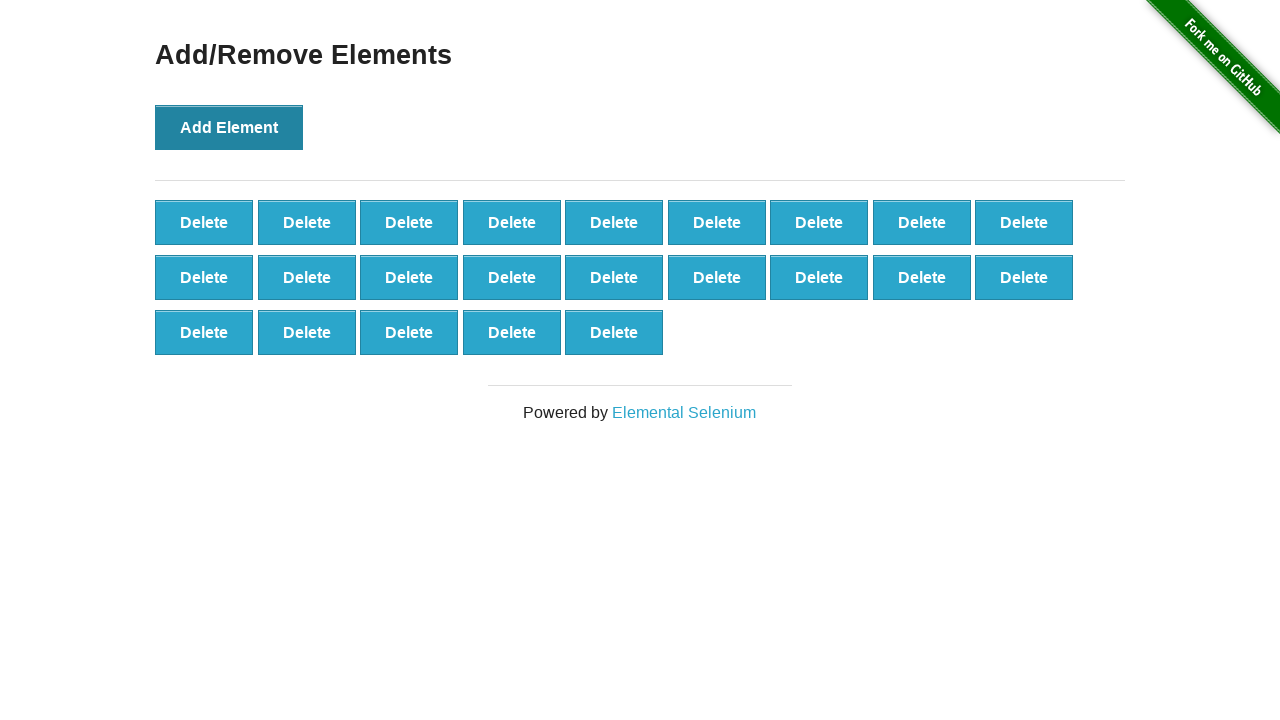

Clicked add element button (iteration 24/30) at (229, 127) on button[onclick='addElement()']
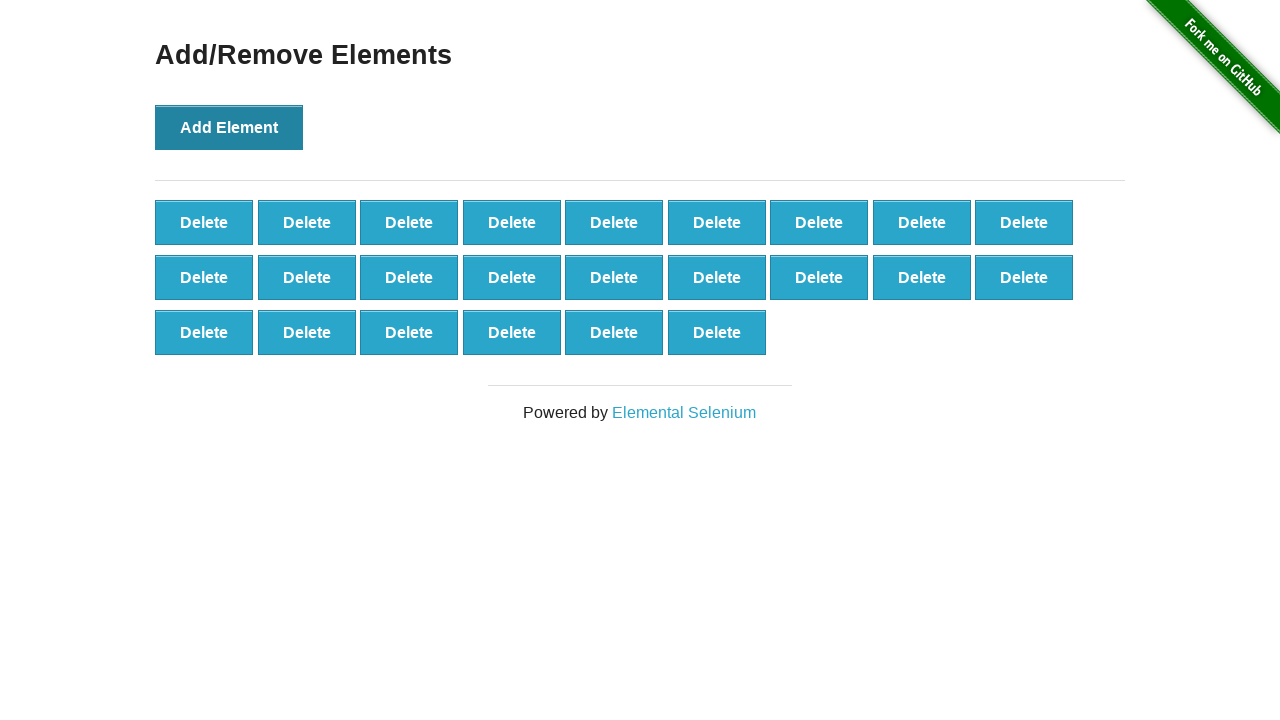

Clicked add element button (iteration 25/30) at (229, 127) on button[onclick='addElement()']
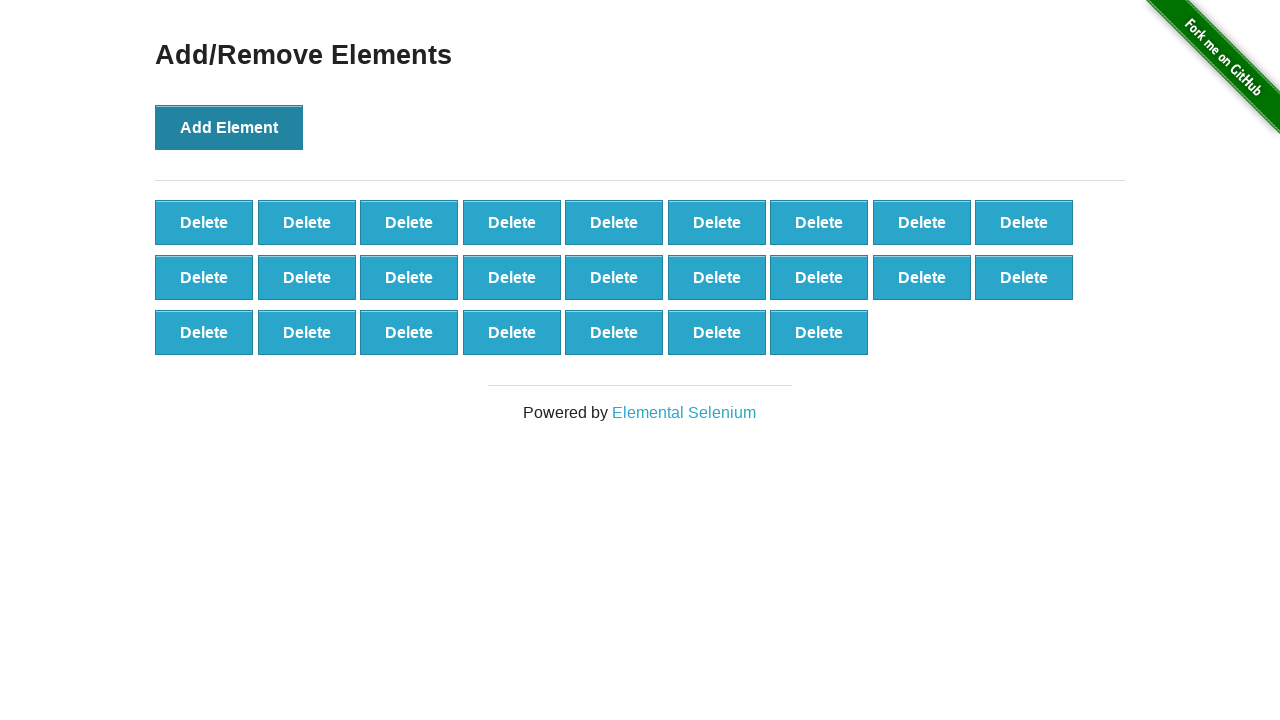

Clicked add element button (iteration 26/30) at (229, 127) on button[onclick='addElement()']
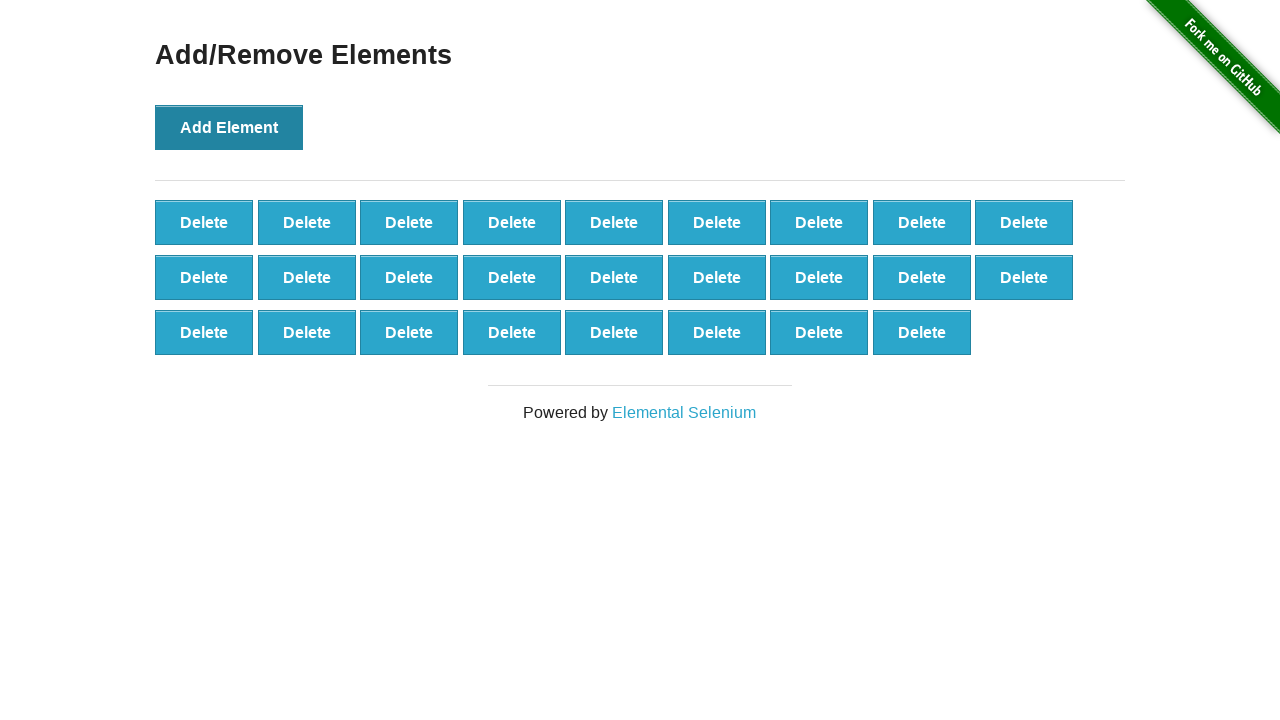

Clicked add element button (iteration 27/30) at (229, 127) on button[onclick='addElement()']
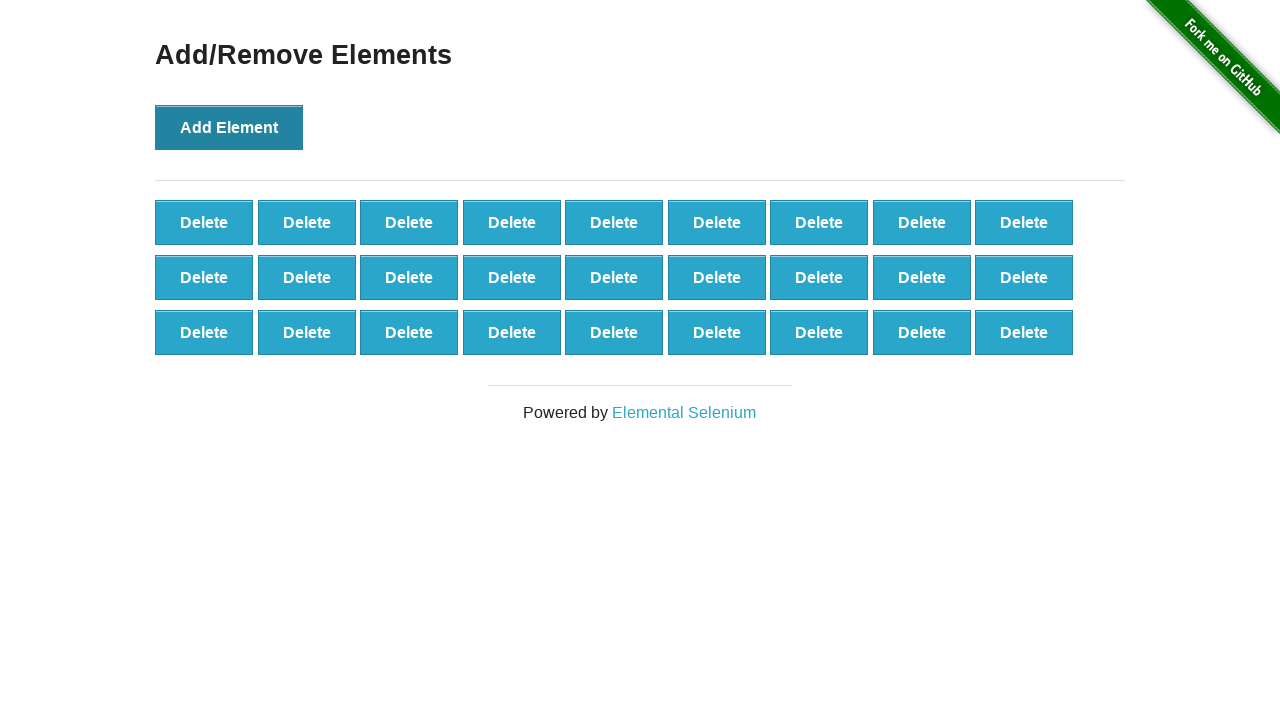

Clicked add element button (iteration 28/30) at (229, 127) on button[onclick='addElement()']
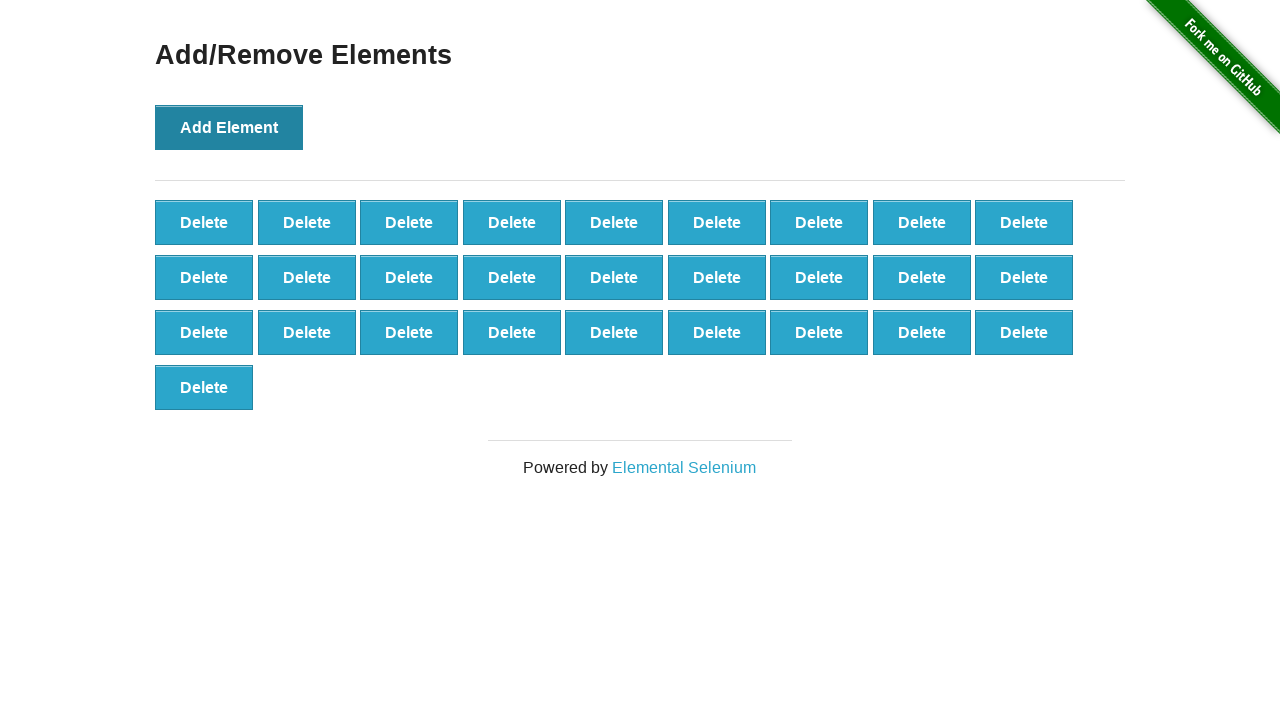

Clicked add element button (iteration 29/30) at (229, 127) on button[onclick='addElement()']
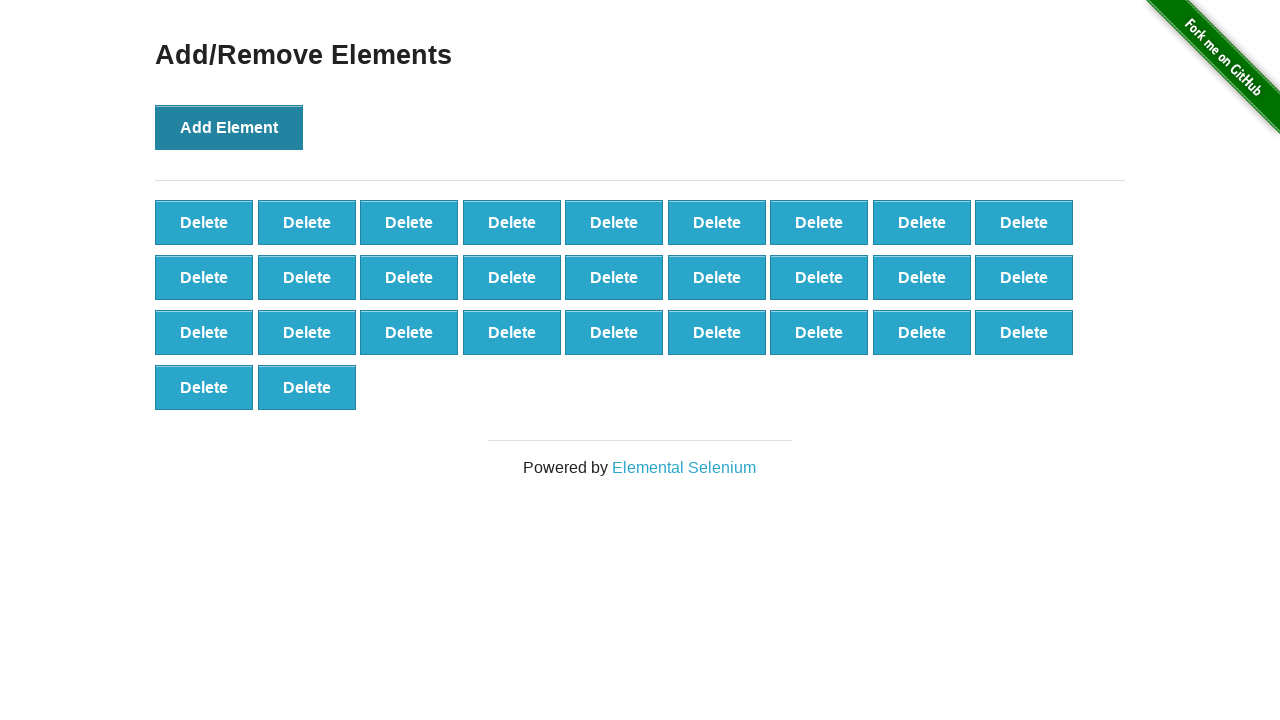

Clicked add element button (iteration 30/30) at (229, 127) on button[onclick='addElement()']
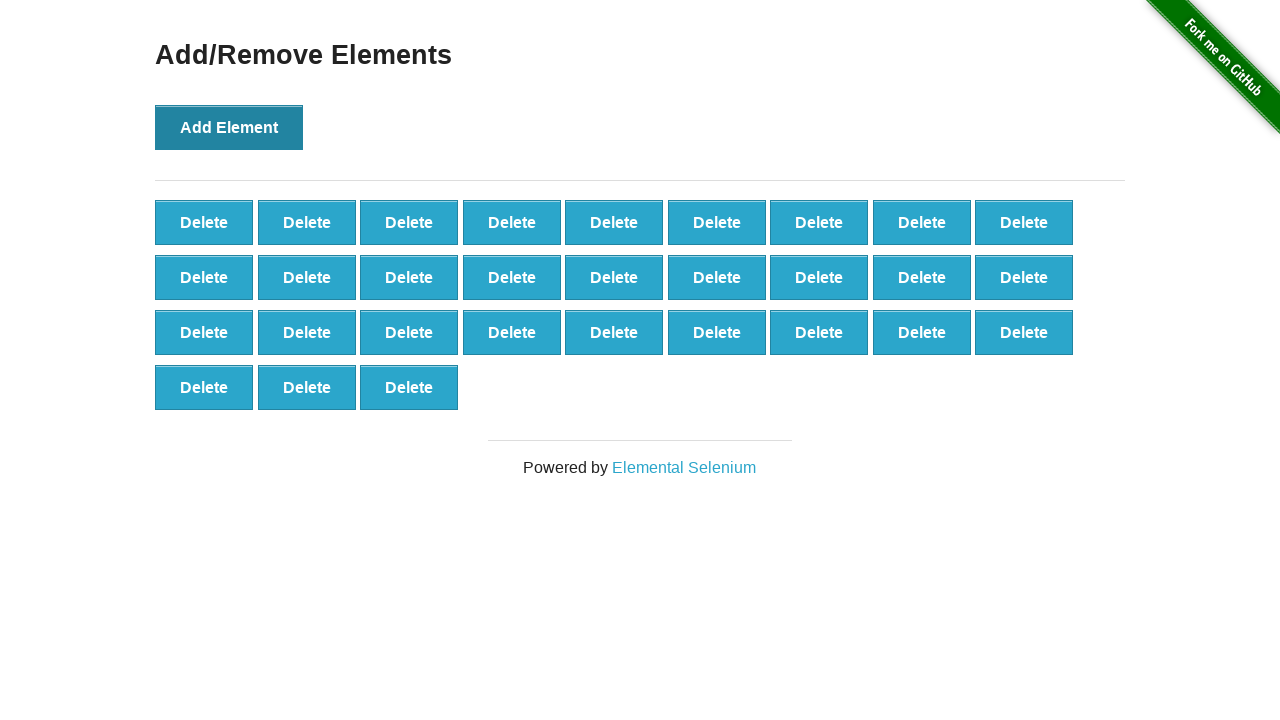

Clicked delete button to remove element (iteration 1/29) at (204, 222) on .added-manually >> nth=0
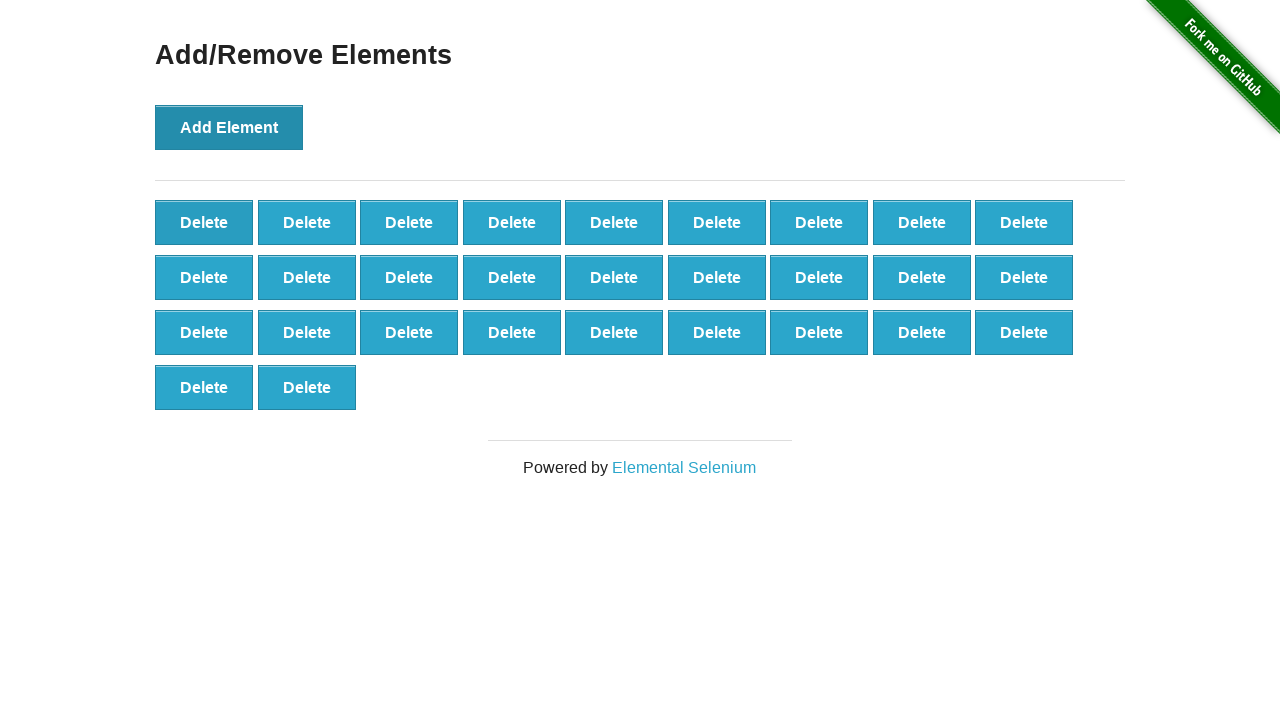

Clicked delete button to remove element (iteration 2/29) at (204, 222) on .added-manually >> nth=0
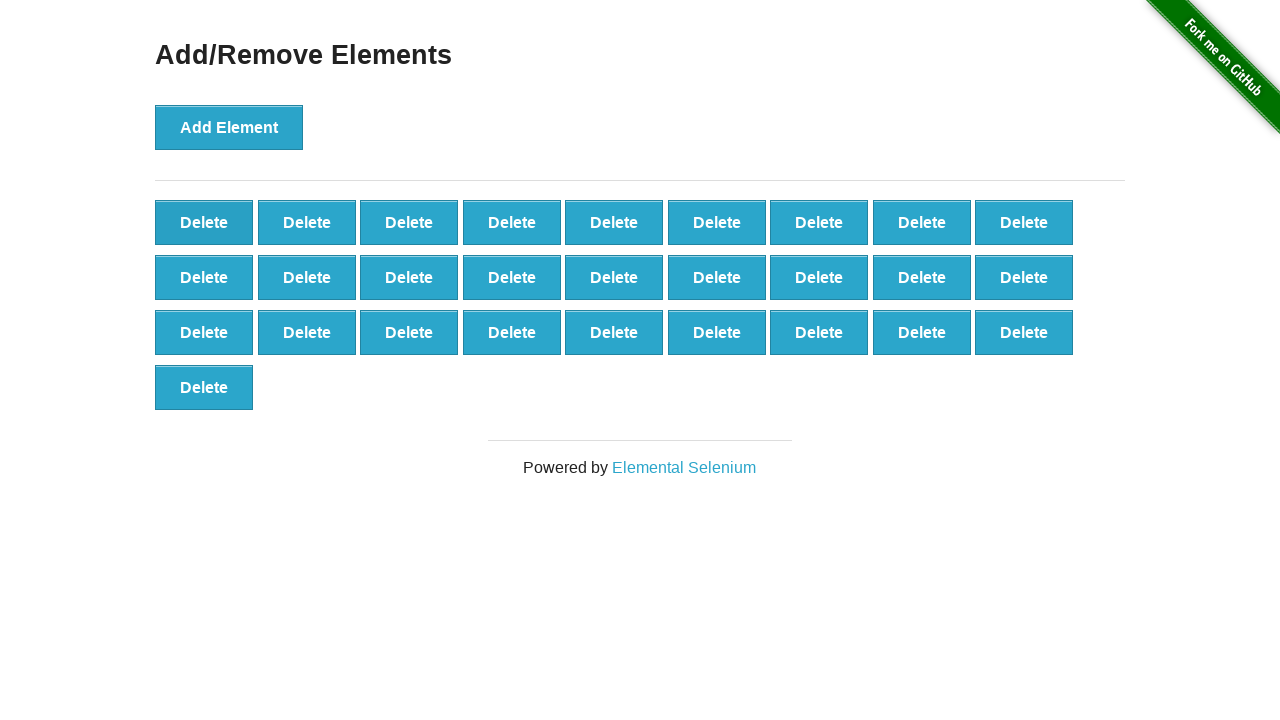

Clicked delete button to remove element (iteration 3/29) at (204, 222) on .added-manually >> nth=0
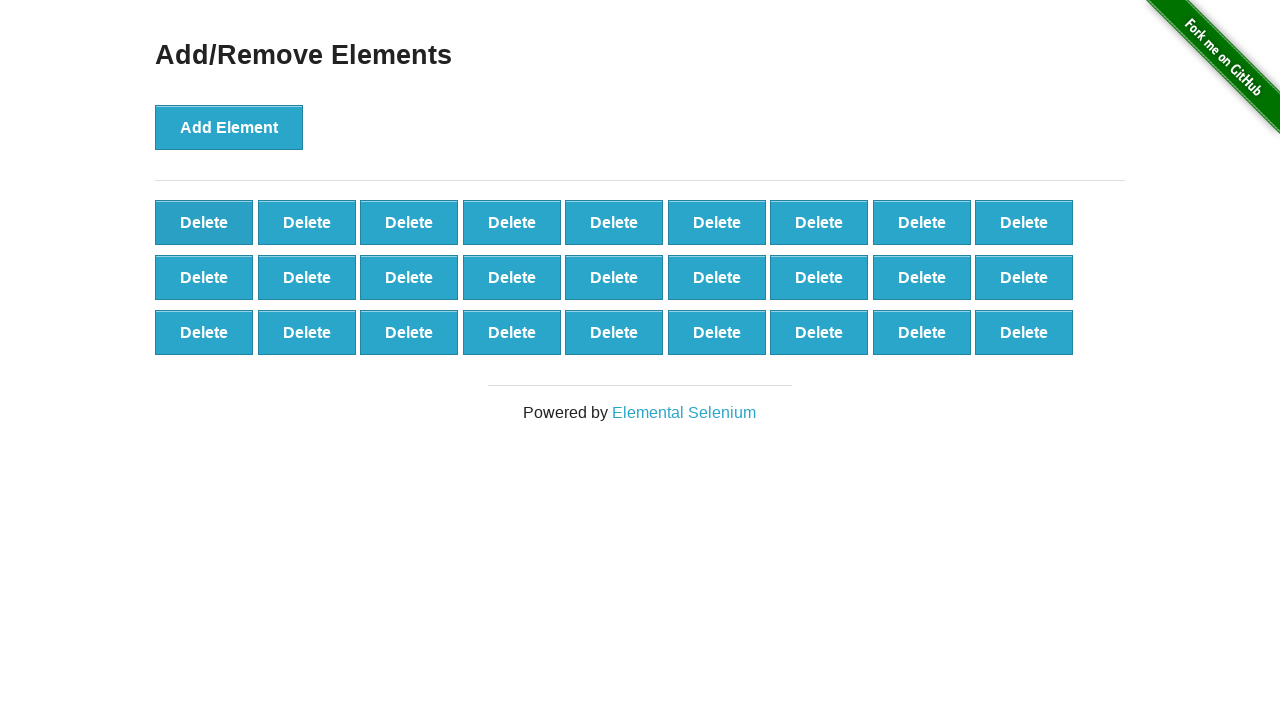

Clicked delete button to remove element (iteration 4/29) at (204, 222) on .added-manually >> nth=0
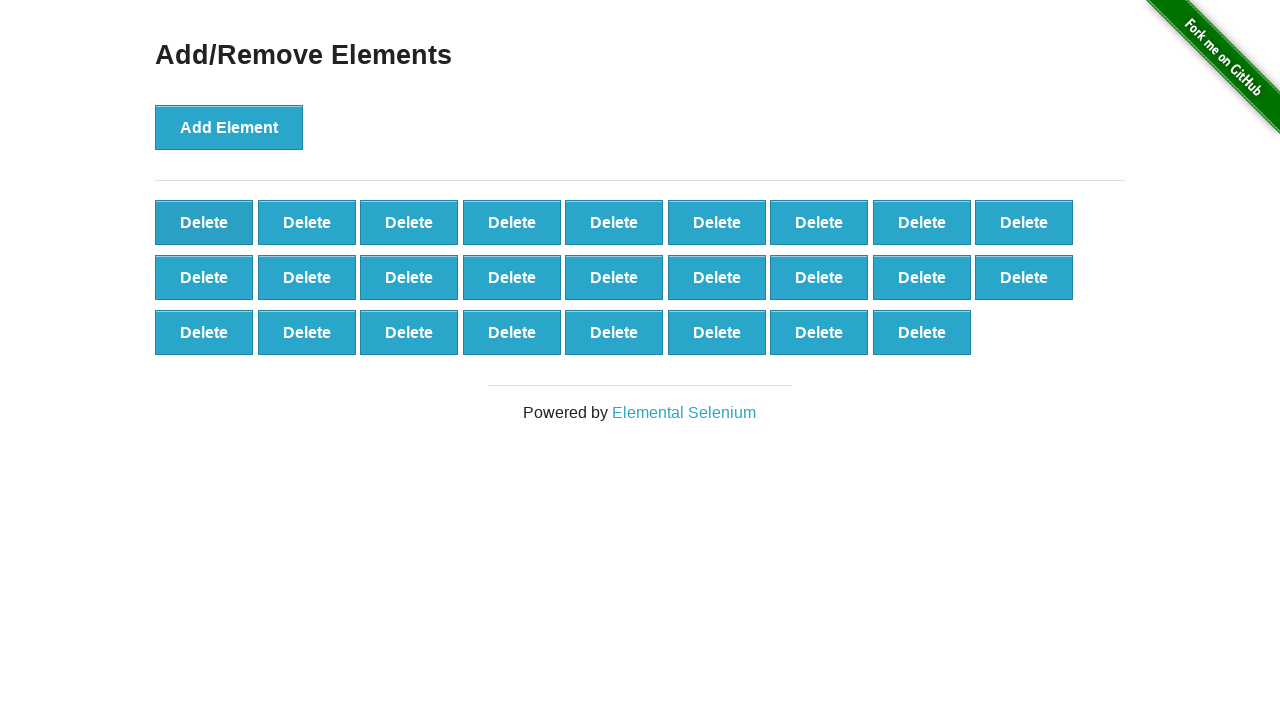

Clicked delete button to remove element (iteration 5/29) at (204, 222) on .added-manually >> nth=0
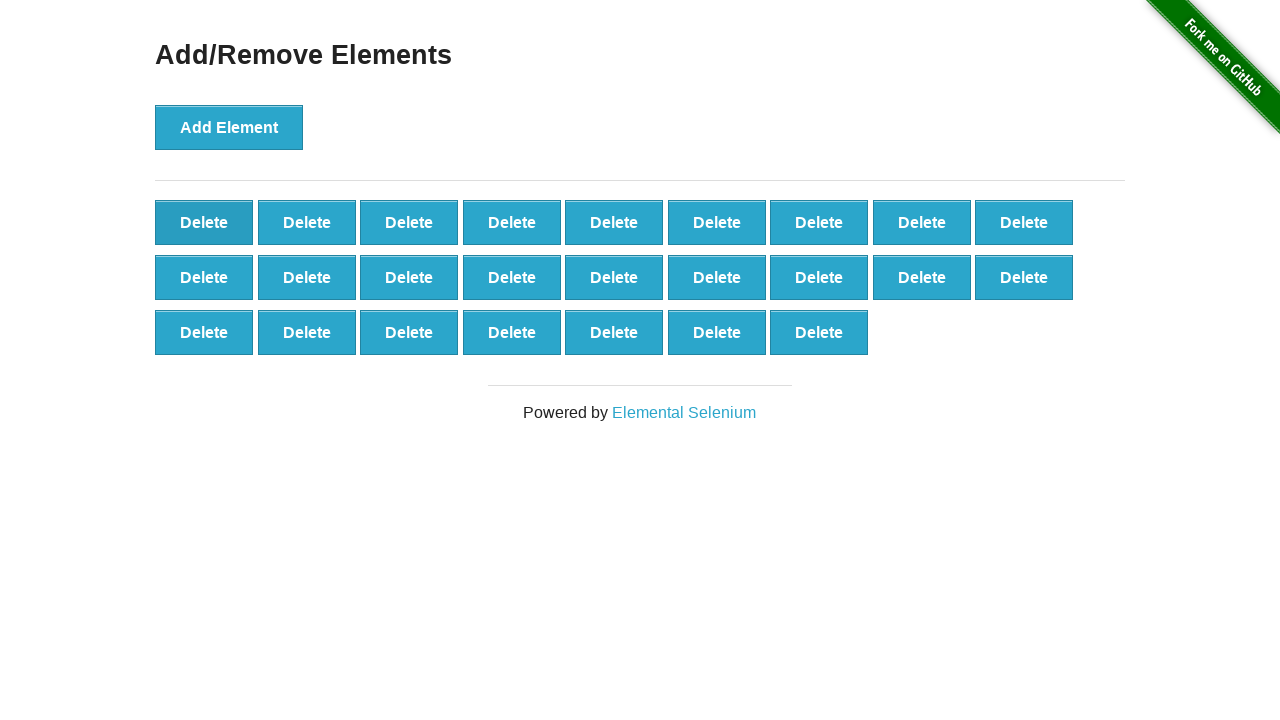

Clicked delete button to remove element (iteration 6/29) at (204, 222) on .added-manually >> nth=0
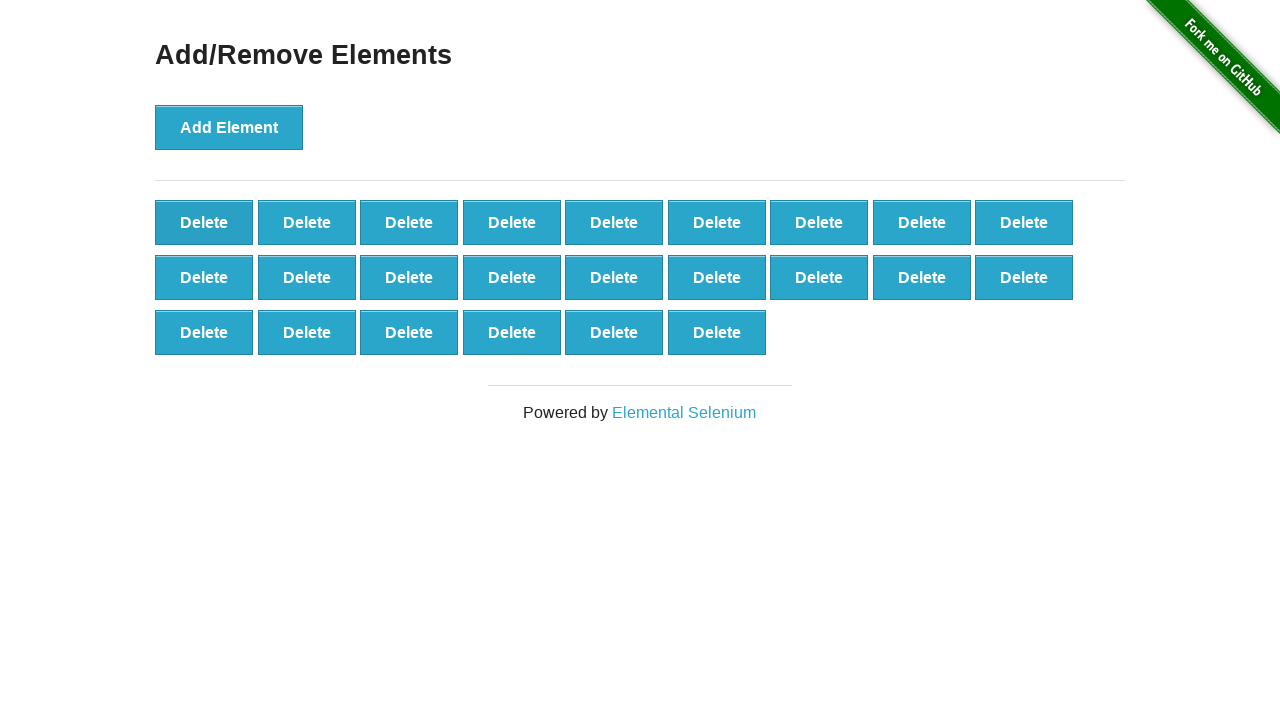

Clicked delete button to remove element (iteration 7/29) at (204, 222) on .added-manually >> nth=0
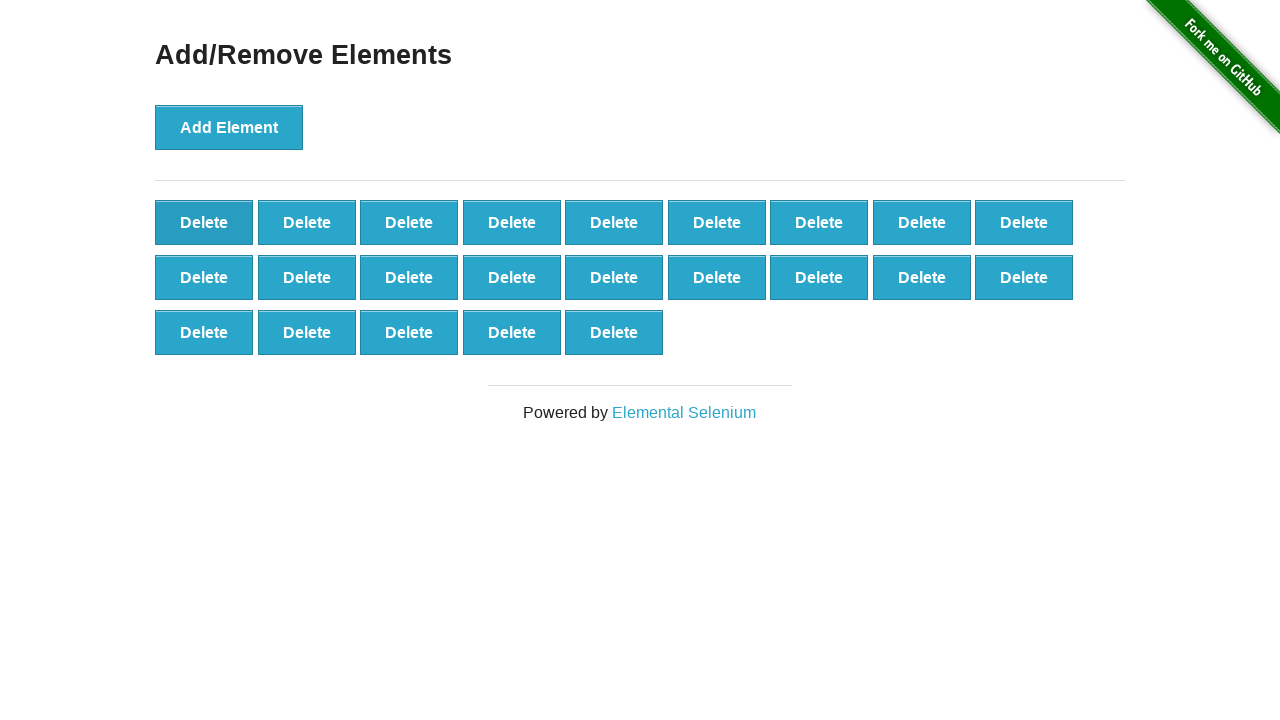

Clicked delete button to remove element (iteration 8/29) at (204, 222) on .added-manually >> nth=0
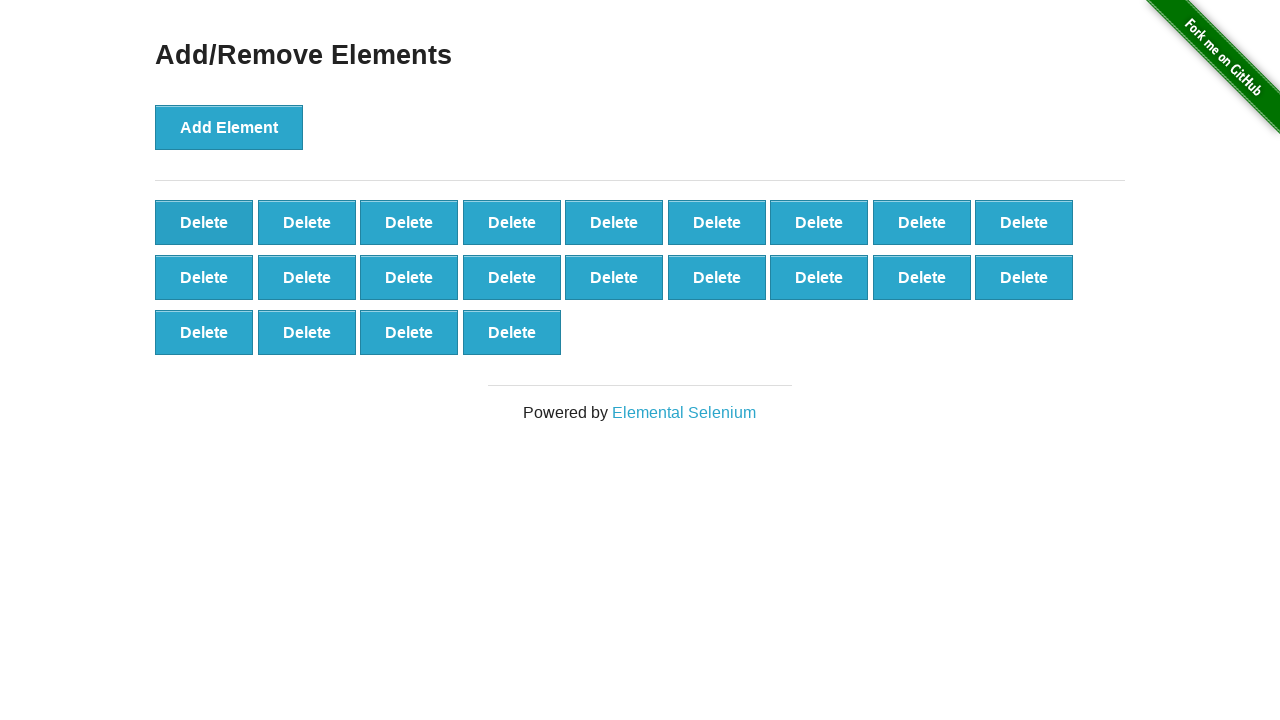

Clicked delete button to remove element (iteration 9/29) at (204, 222) on .added-manually >> nth=0
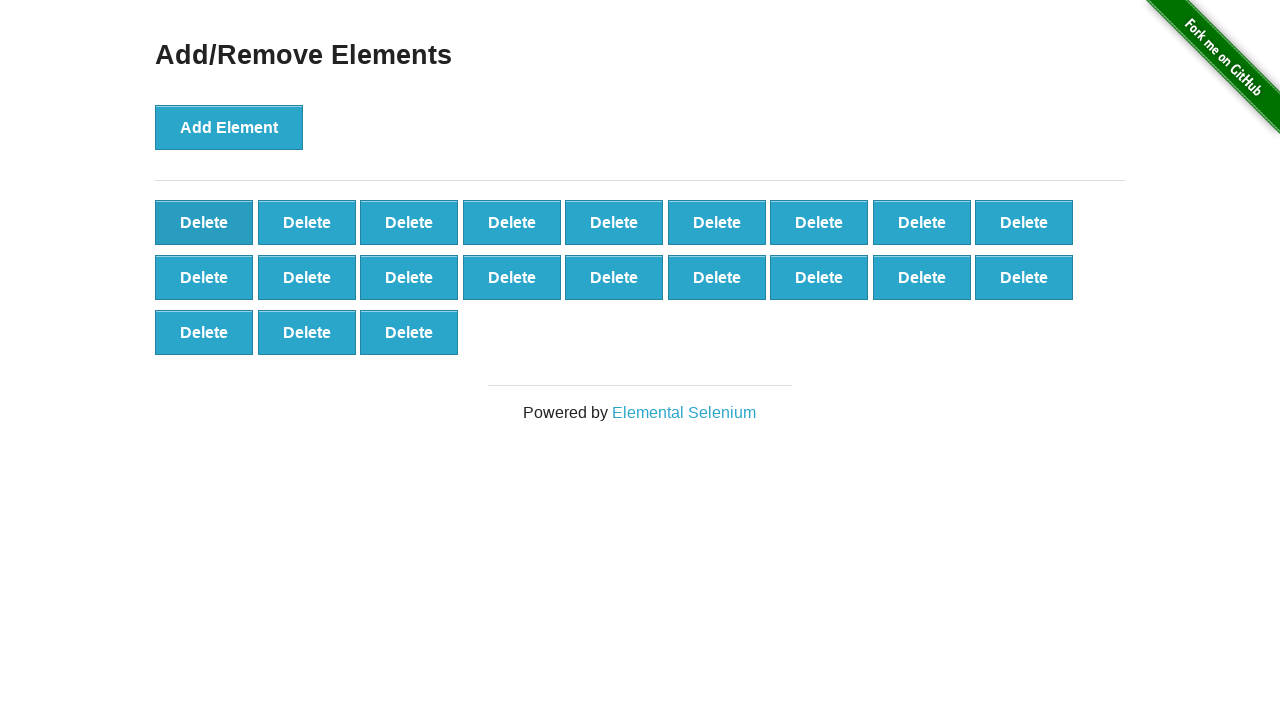

Clicked delete button to remove element (iteration 10/29) at (204, 222) on .added-manually >> nth=0
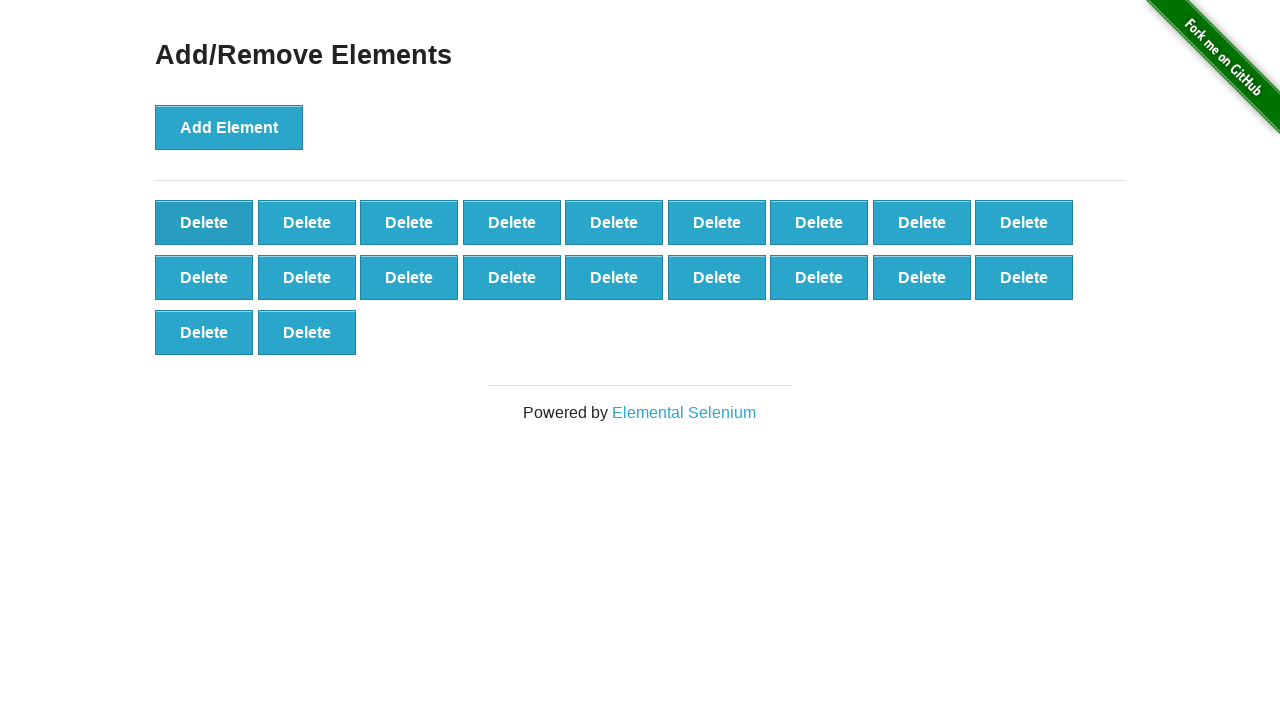

Clicked delete button to remove element (iteration 11/29) at (204, 222) on .added-manually >> nth=0
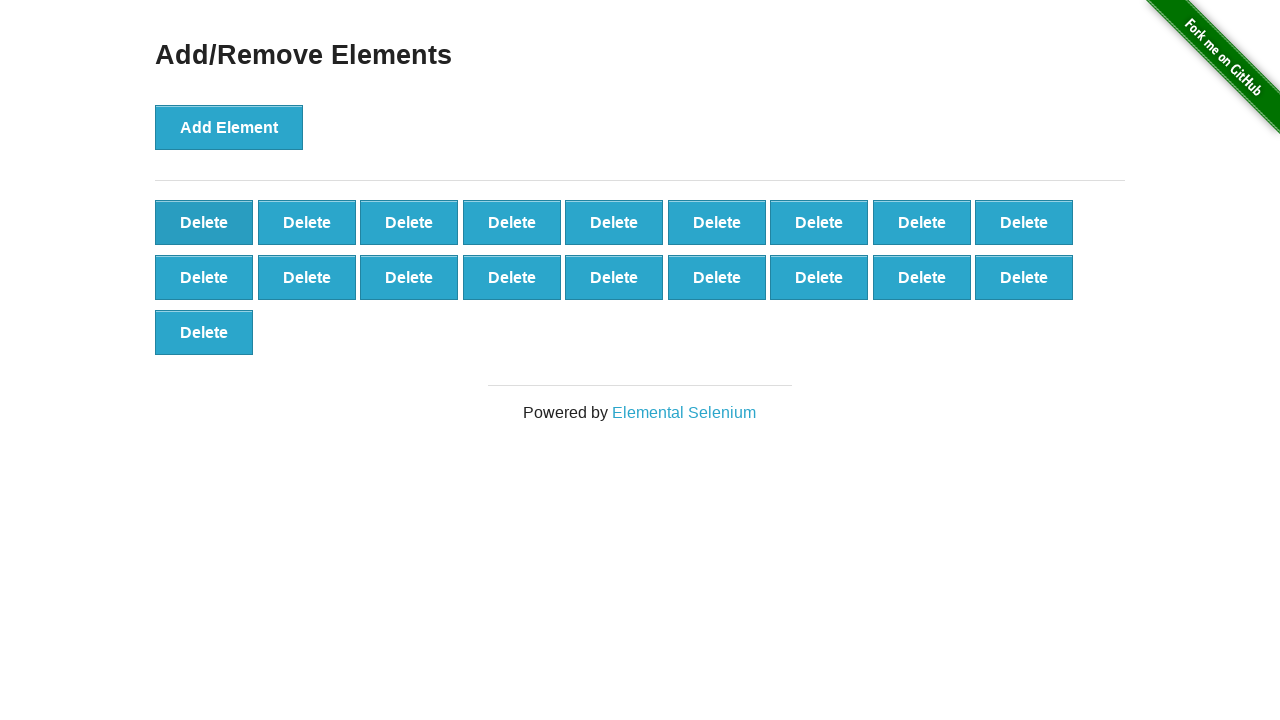

Clicked delete button to remove element (iteration 12/29) at (204, 222) on .added-manually >> nth=0
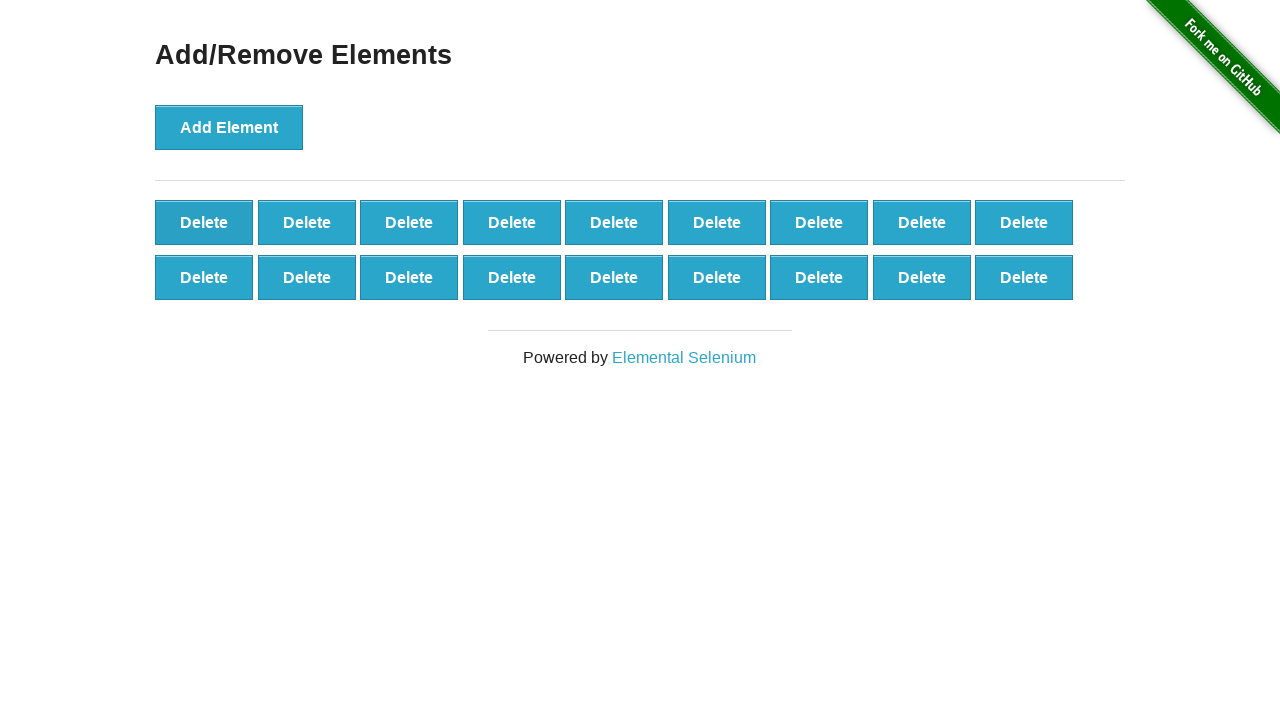

Clicked delete button to remove element (iteration 13/29) at (204, 222) on .added-manually >> nth=0
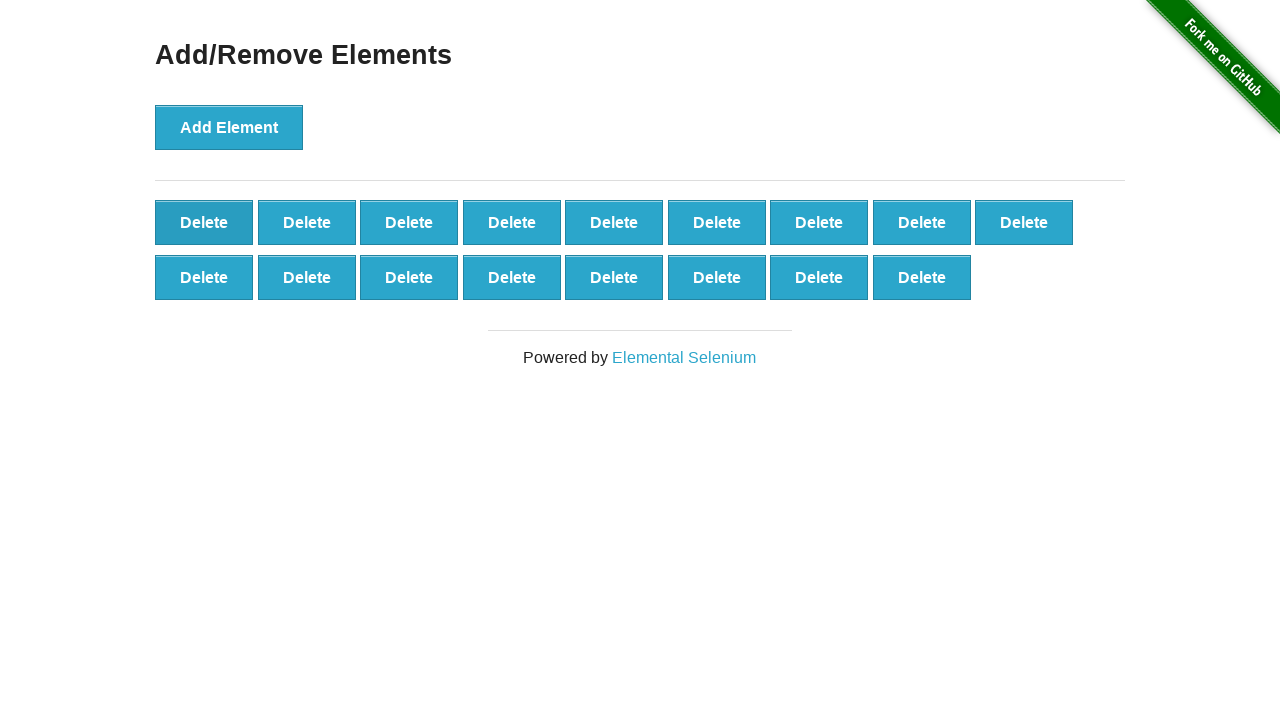

Clicked delete button to remove element (iteration 14/29) at (204, 222) on .added-manually >> nth=0
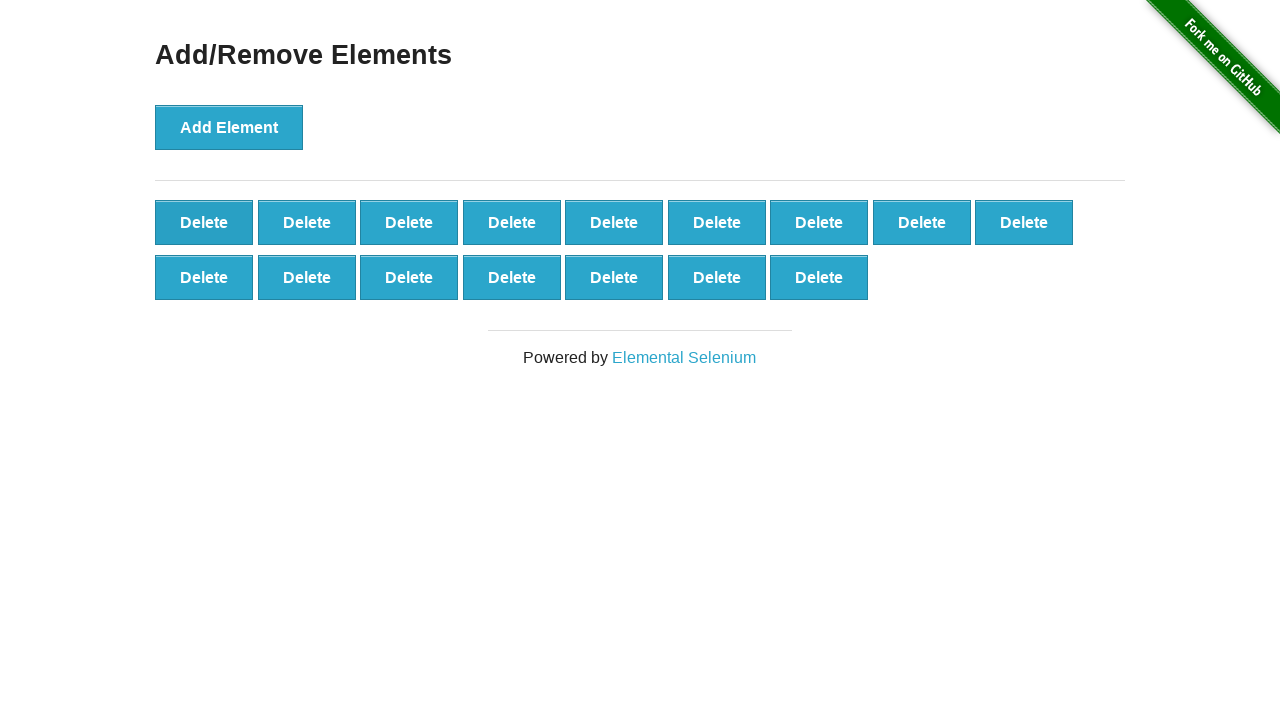

Clicked delete button to remove element (iteration 15/29) at (204, 222) on .added-manually >> nth=0
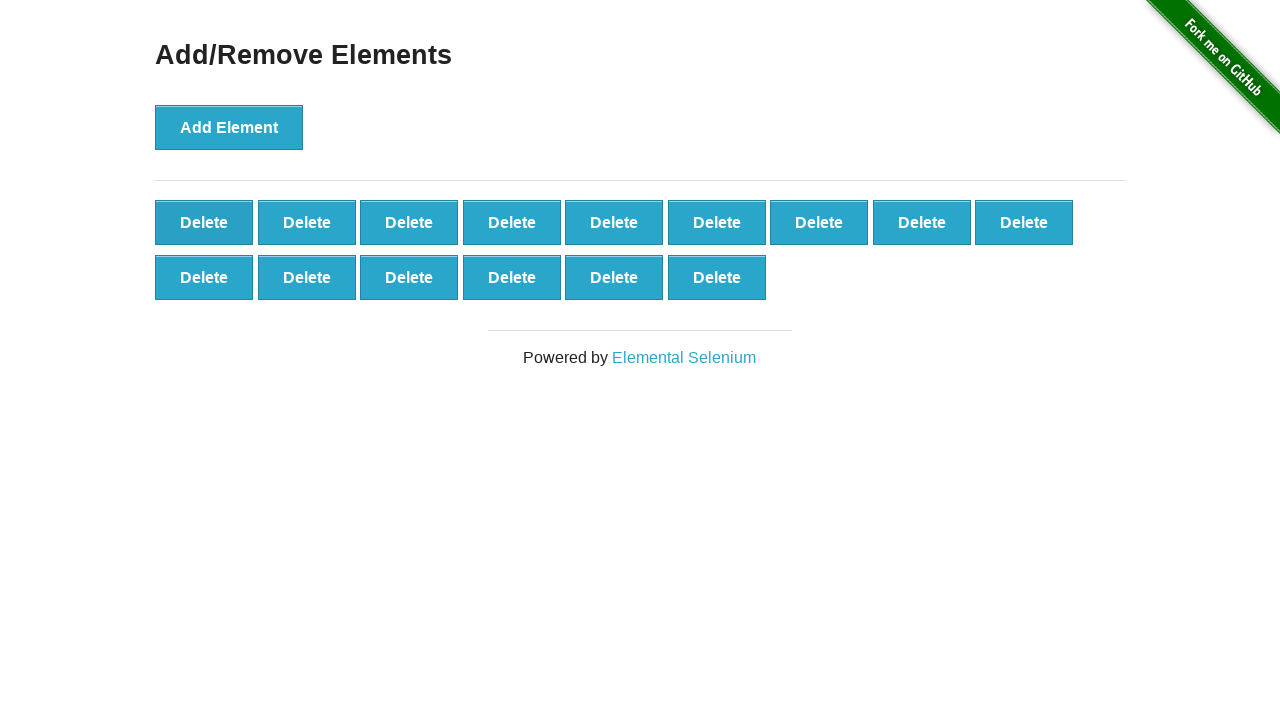

Clicked delete button to remove element (iteration 16/29) at (204, 222) on .added-manually >> nth=0
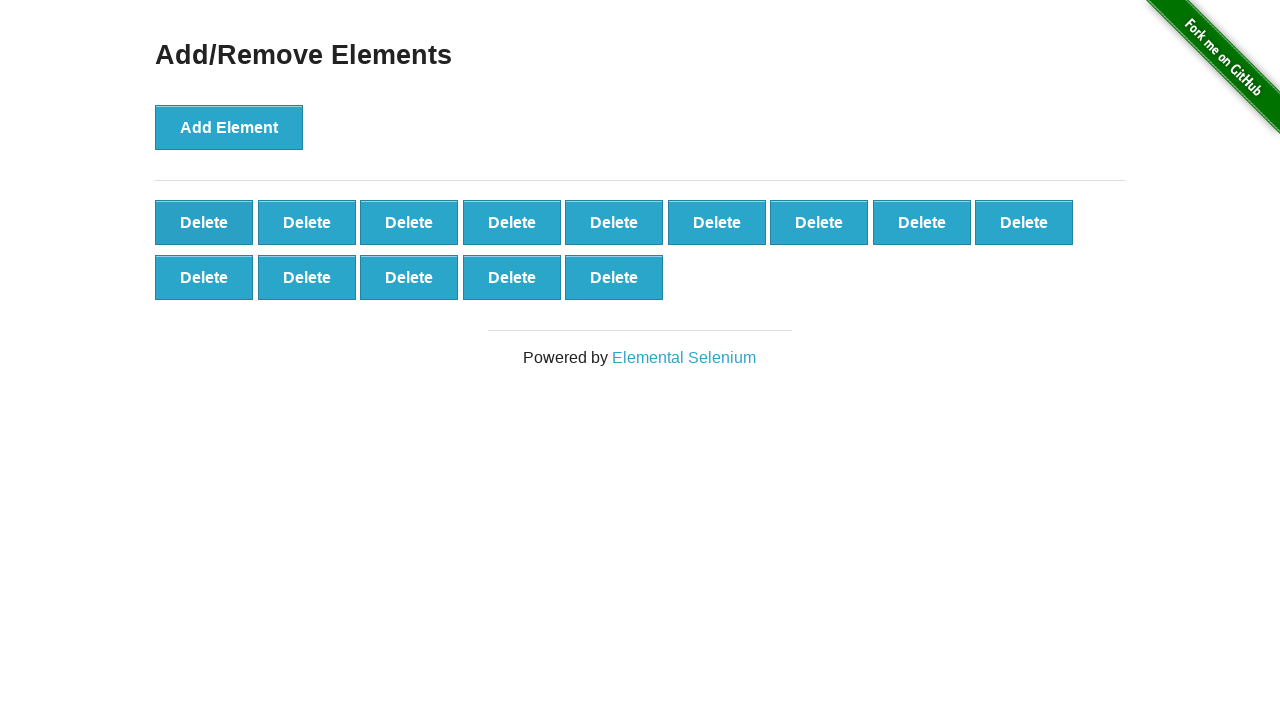

Clicked delete button to remove element (iteration 17/29) at (204, 222) on .added-manually >> nth=0
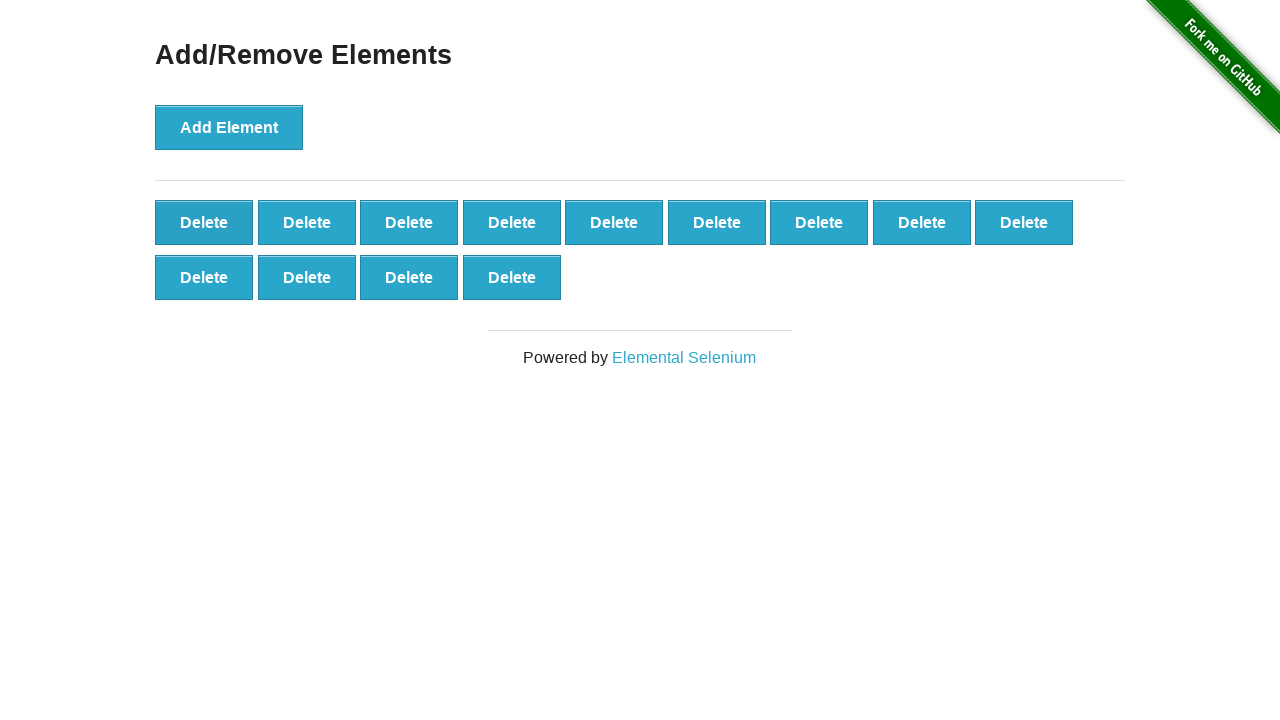

Clicked delete button to remove element (iteration 18/29) at (204, 222) on .added-manually >> nth=0
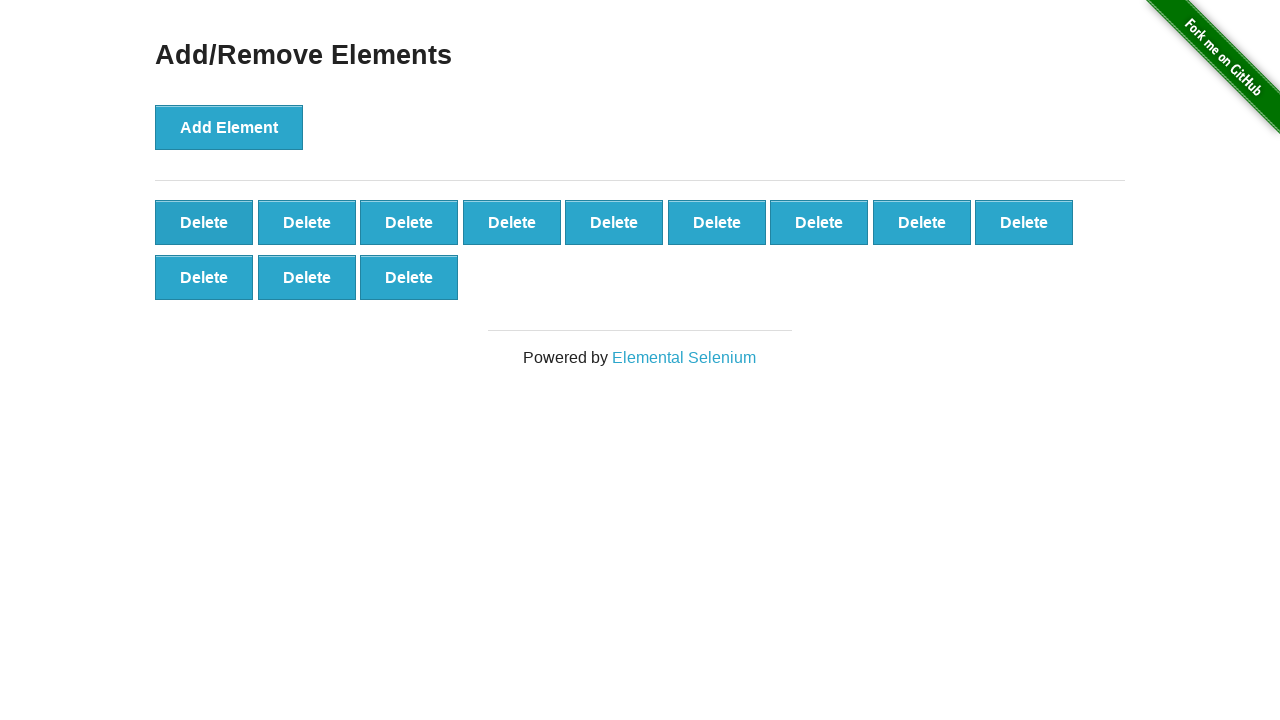

Clicked delete button to remove element (iteration 19/29) at (204, 222) on .added-manually >> nth=0
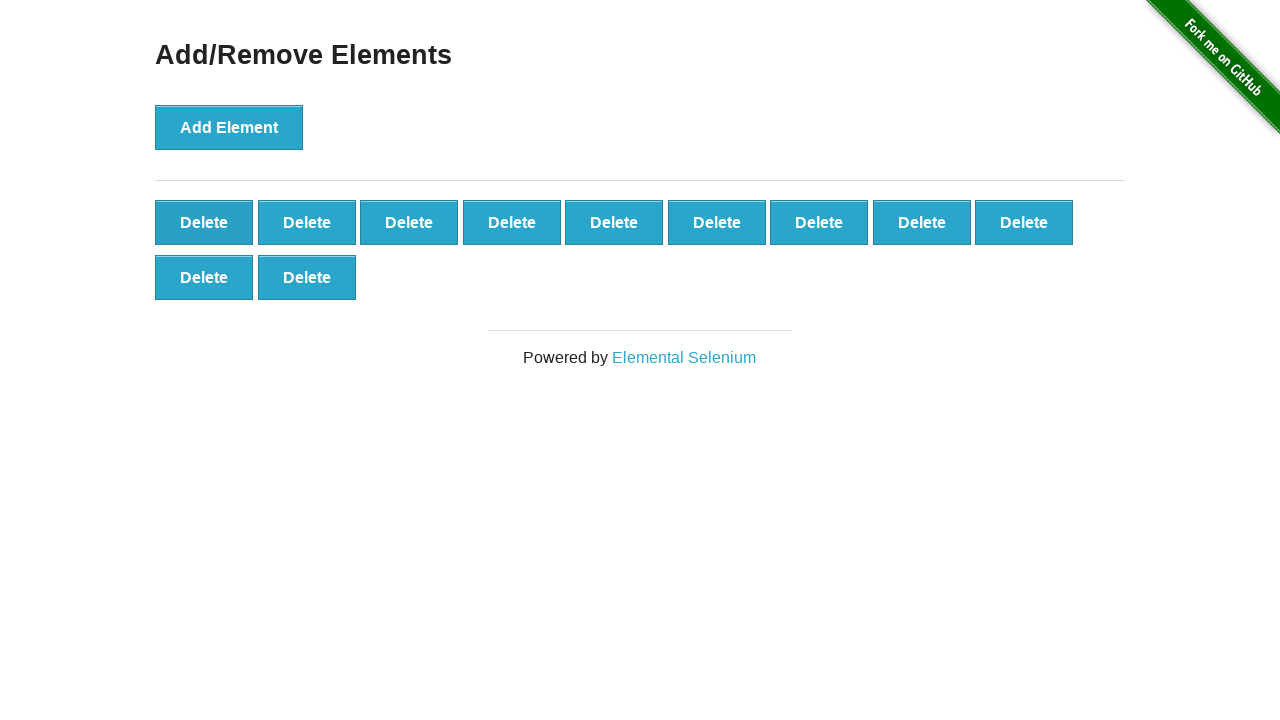

Clicked delete button to remove element (iteration 20/29) at (204, 222) on .added-manually >> nth=0
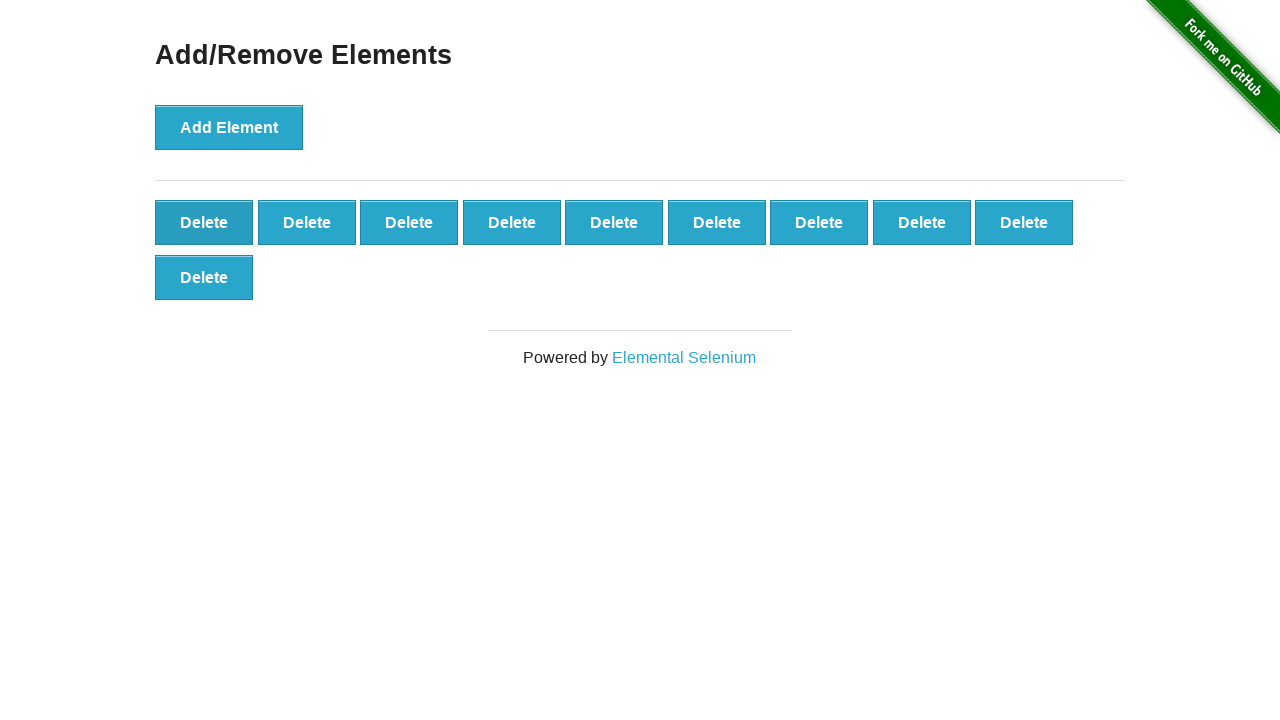

Clicked delete button to remove element (iteration 21/29) at (204, 222) on .added-manually >> nth=0
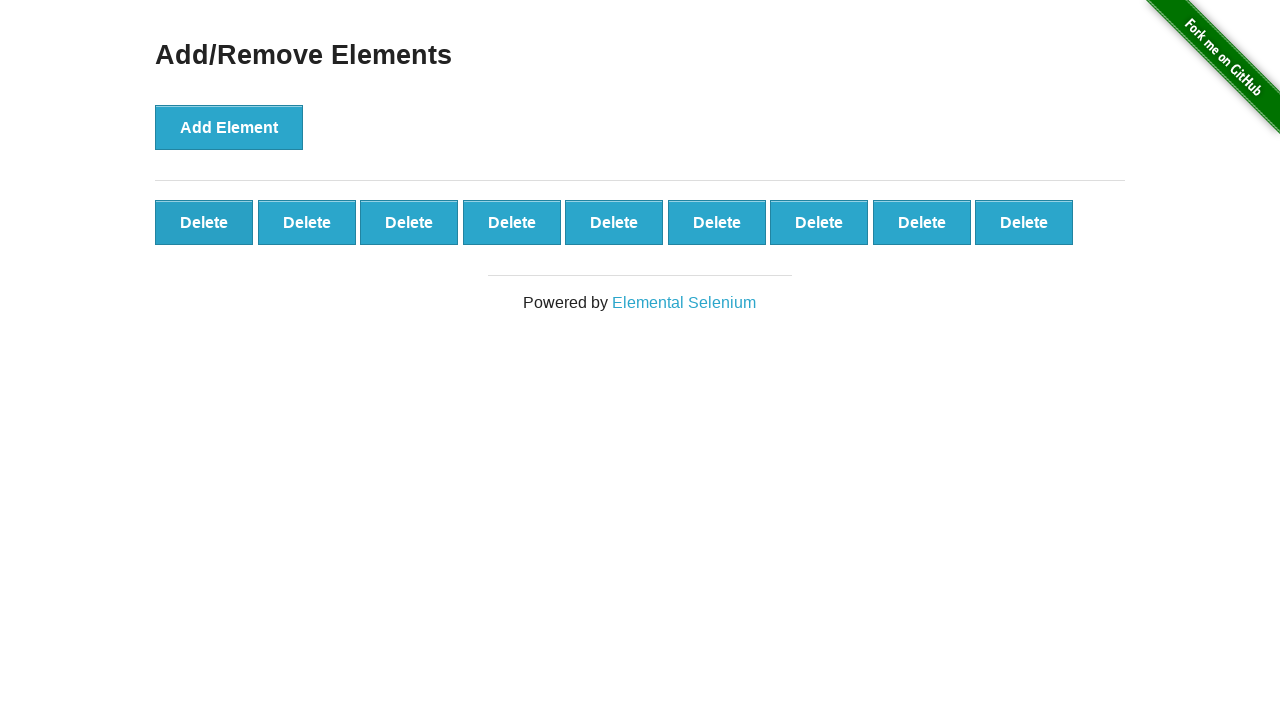

Clicked delete button to remove element (iteration 22/29) at (204, 222) on .added-manually >> nth=0
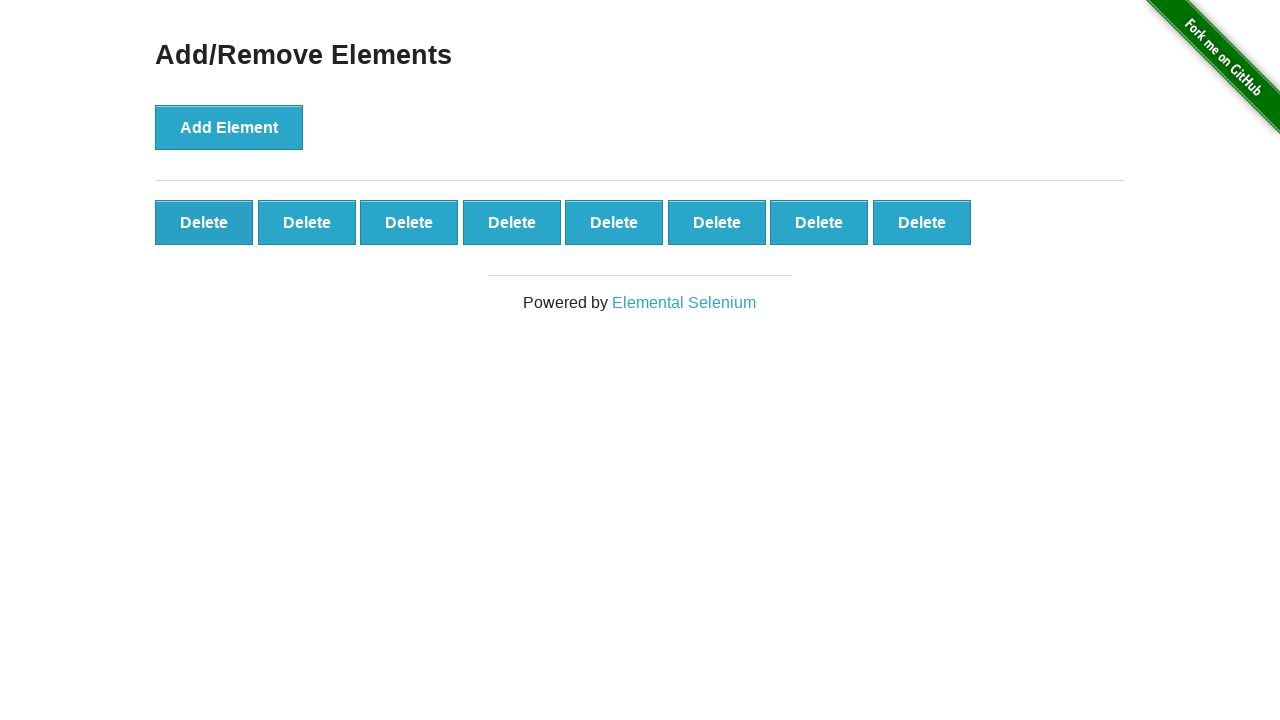

Clicked delete button to remove element (iteration 23/29) at (204, 222) on .added-manually >> nth=0
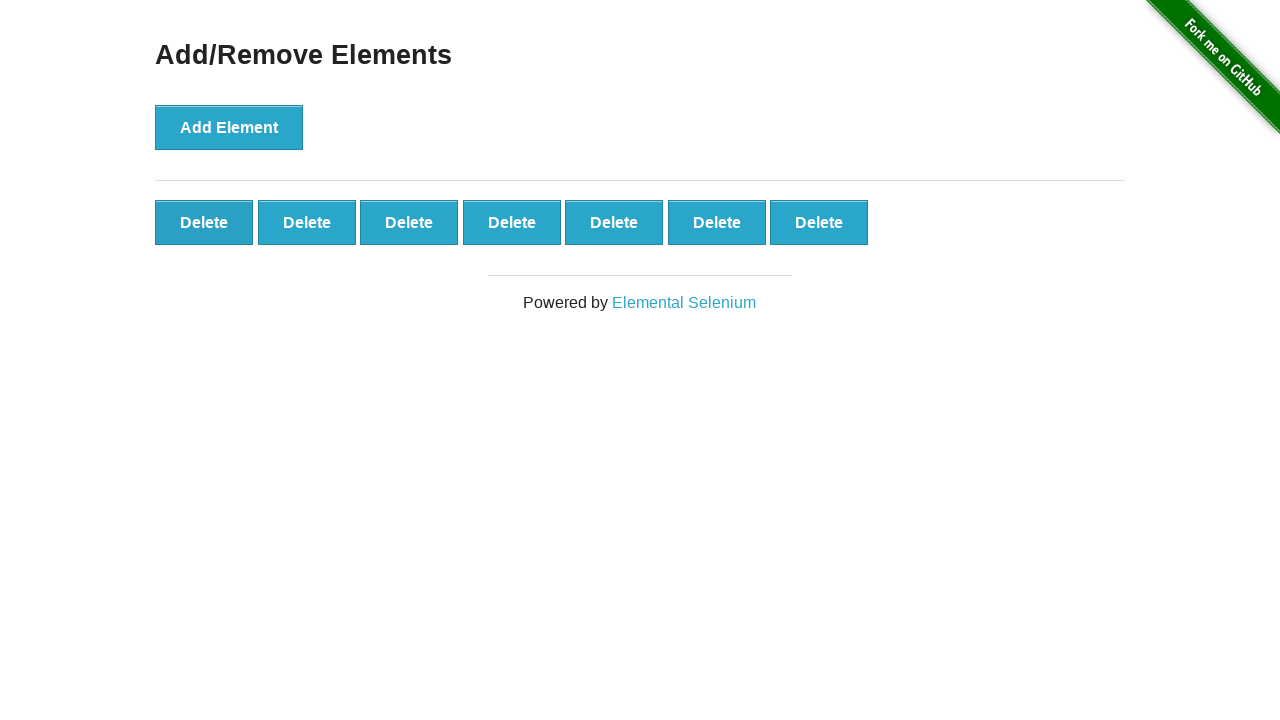

Clicked delete button to remove element (iteration 24/29) at (204, 222) on .added-manually >> nth=0
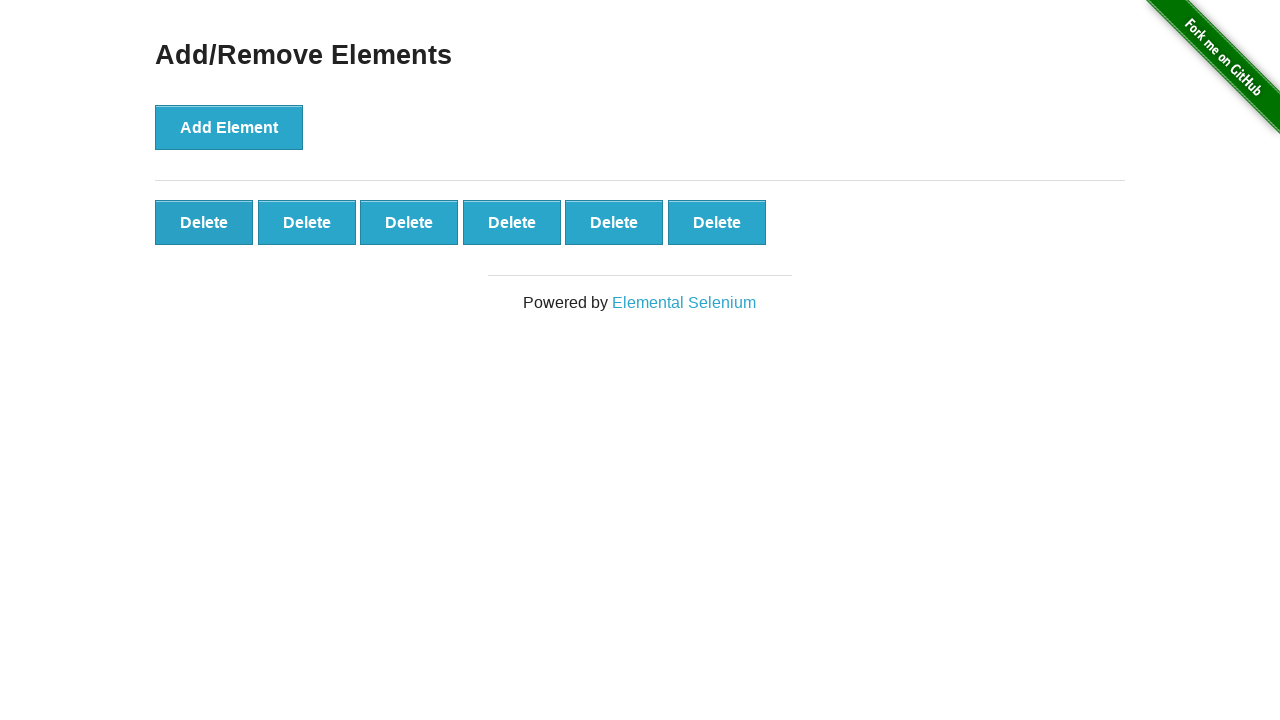

Clicked delete button to remove element (iteration 25/29) at (204, 222) on .added-manually >> nth=0
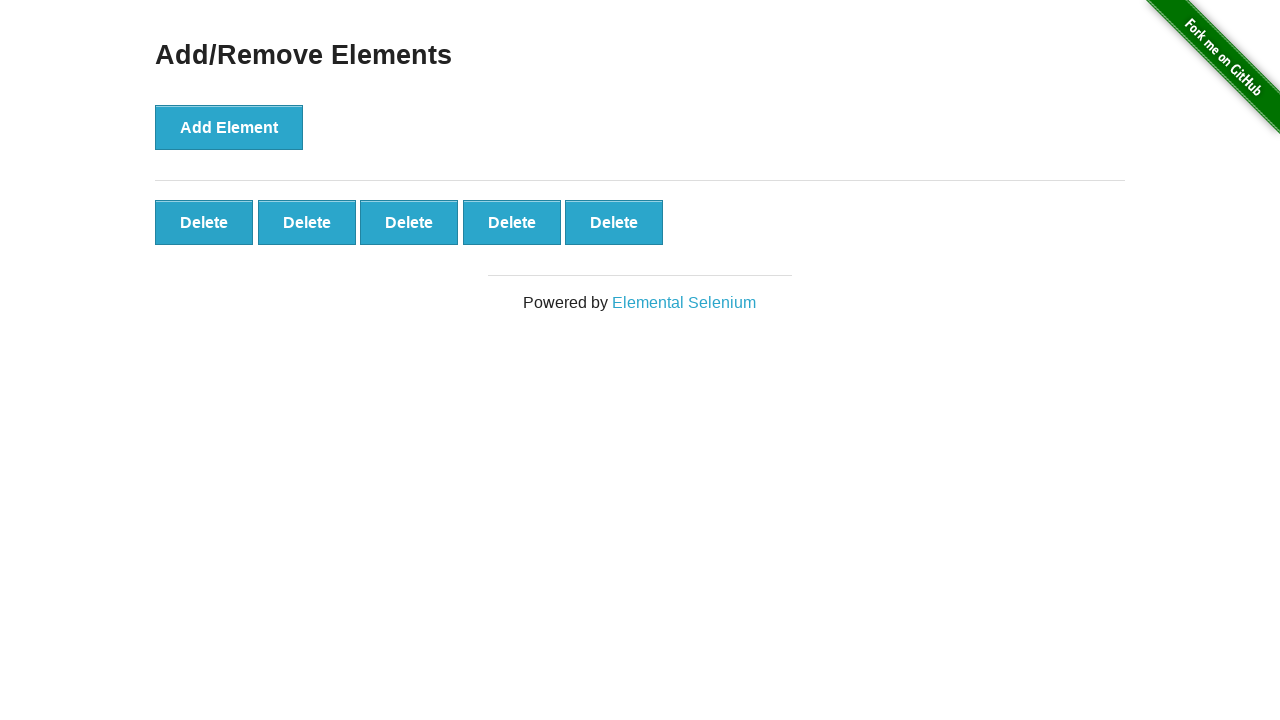

Clicked delete button to remove element (iteration 26/29) at (204, 222) on .added-manually >> nth=0
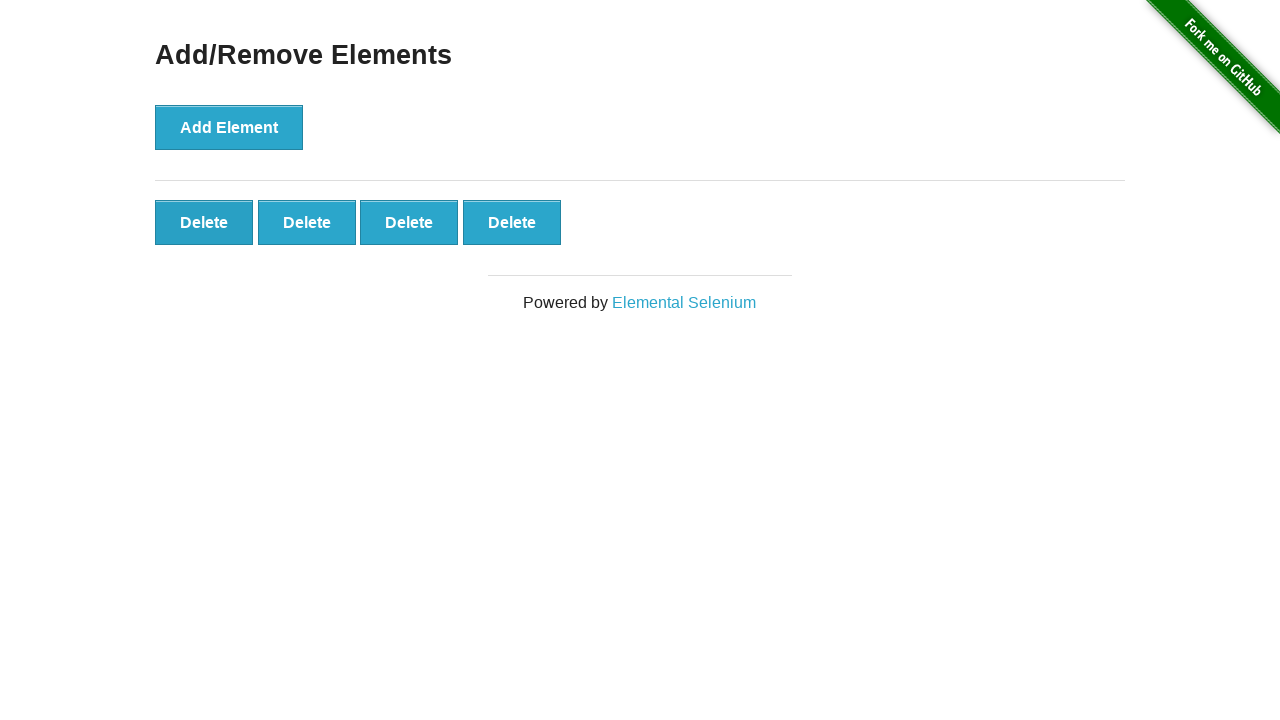

Clicked delete button to remove element (iteration 27/29) at (204, 222) on .added-manually >> nth=0
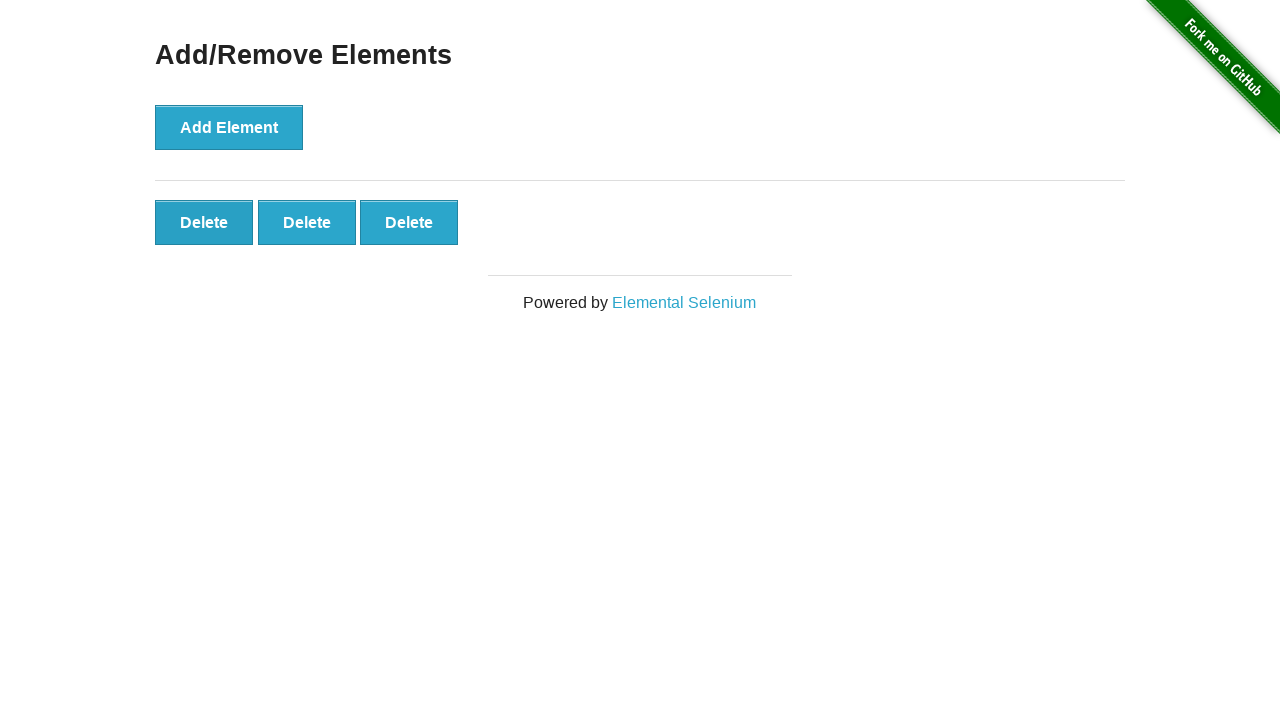

Clicked delete button to remove element (iteration 28/29) at (204, 222) on .added-manually >> nth=0
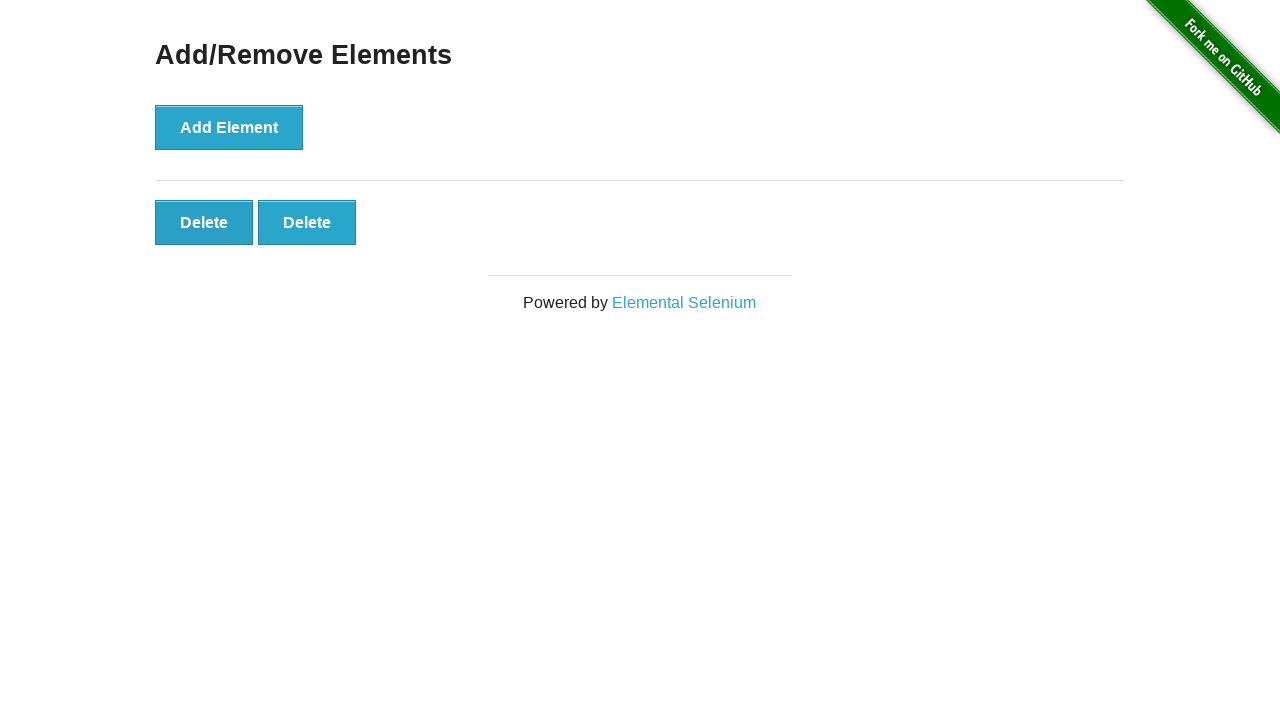

Clicked delete button to remove element (iteration 29/29) at (204, 222) on .added-manually >> nth=0
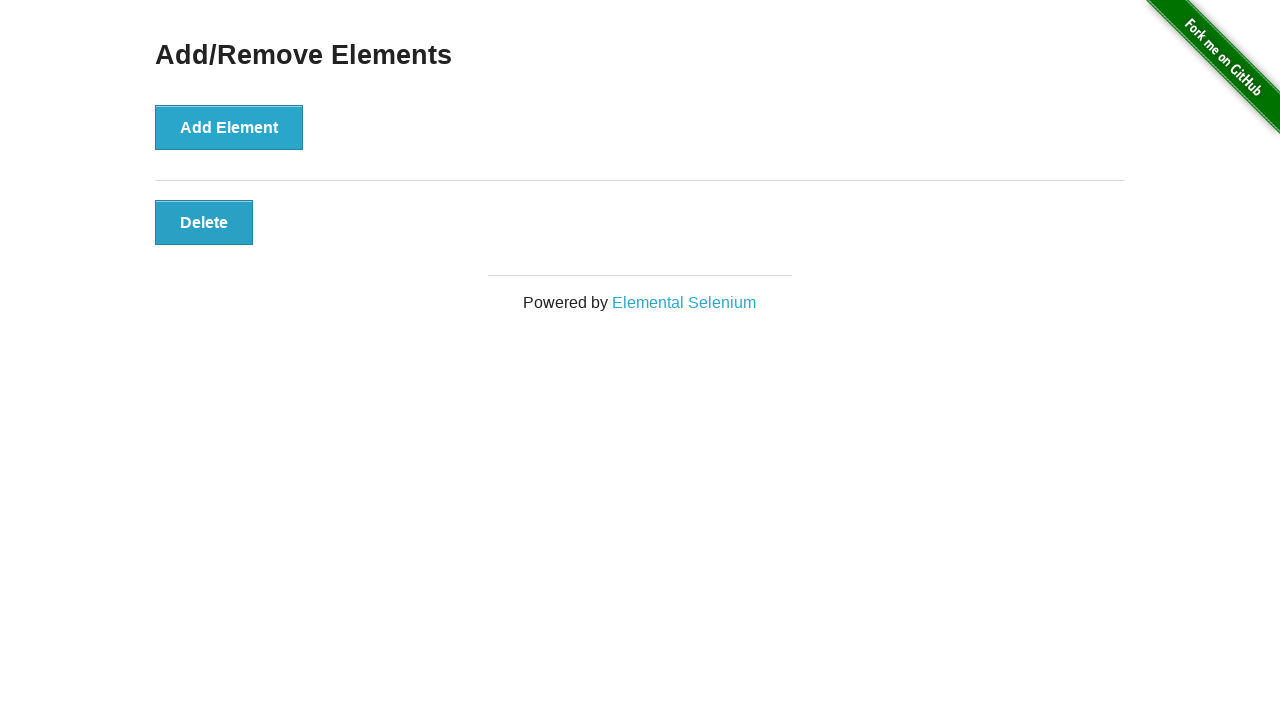

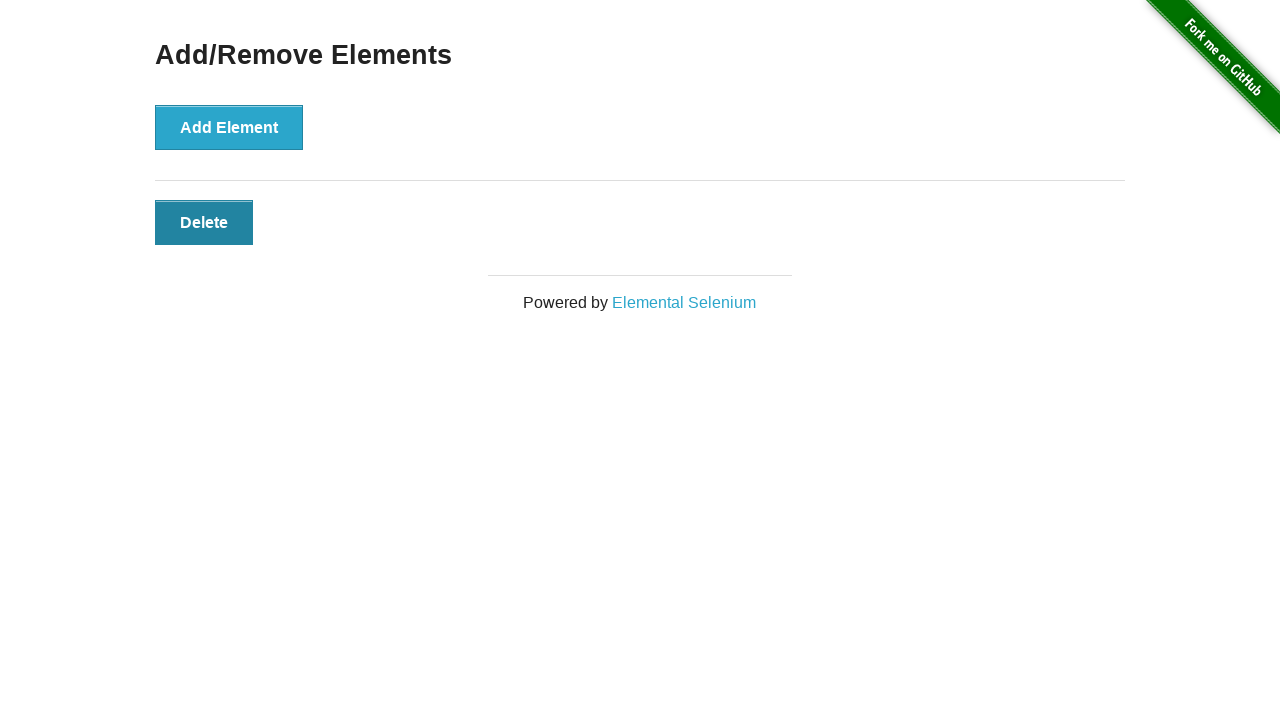